Tests an E-Prime checker application by entering various text inputs and verifying the word count, discouraged word count, and violation count results. Tests multiple scenarios including empty text, contractions, possessives, and special characters.

Starting URL: https://www.exploratorytestingacademy.com/app/

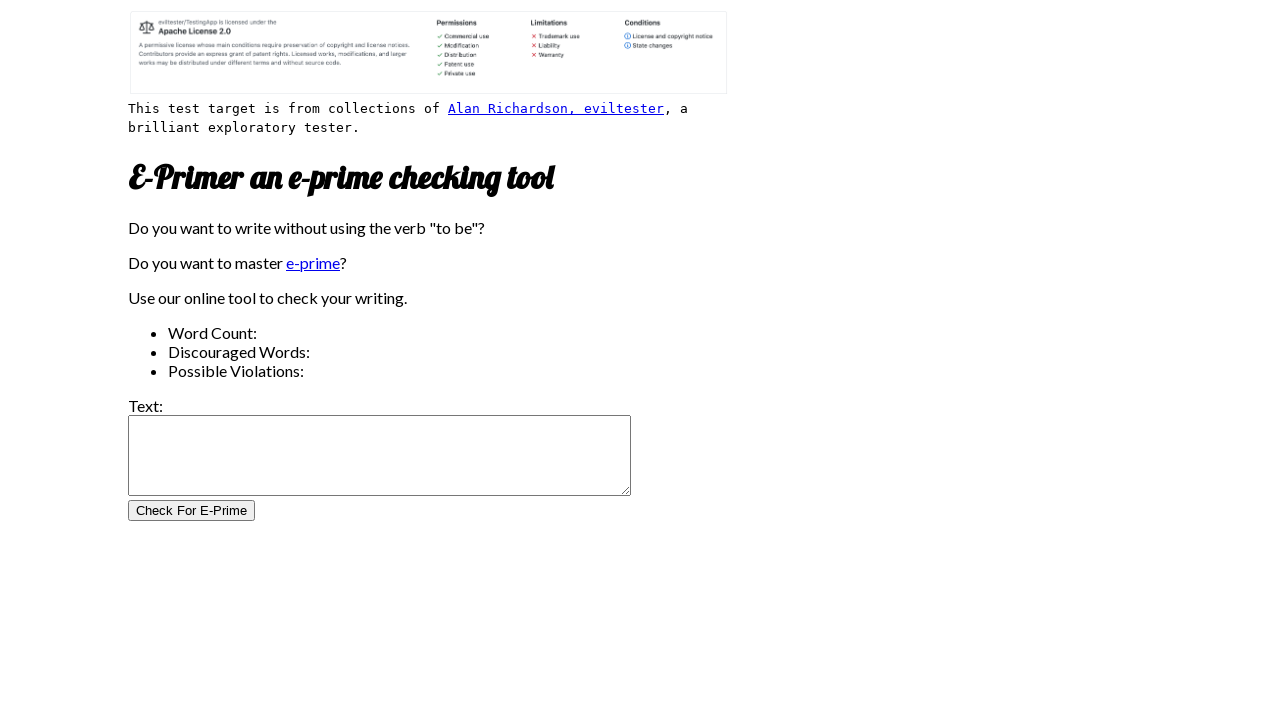

Filled input text area with test case: 'To be or not to be - Hamlet's dilemma' on #inputtext
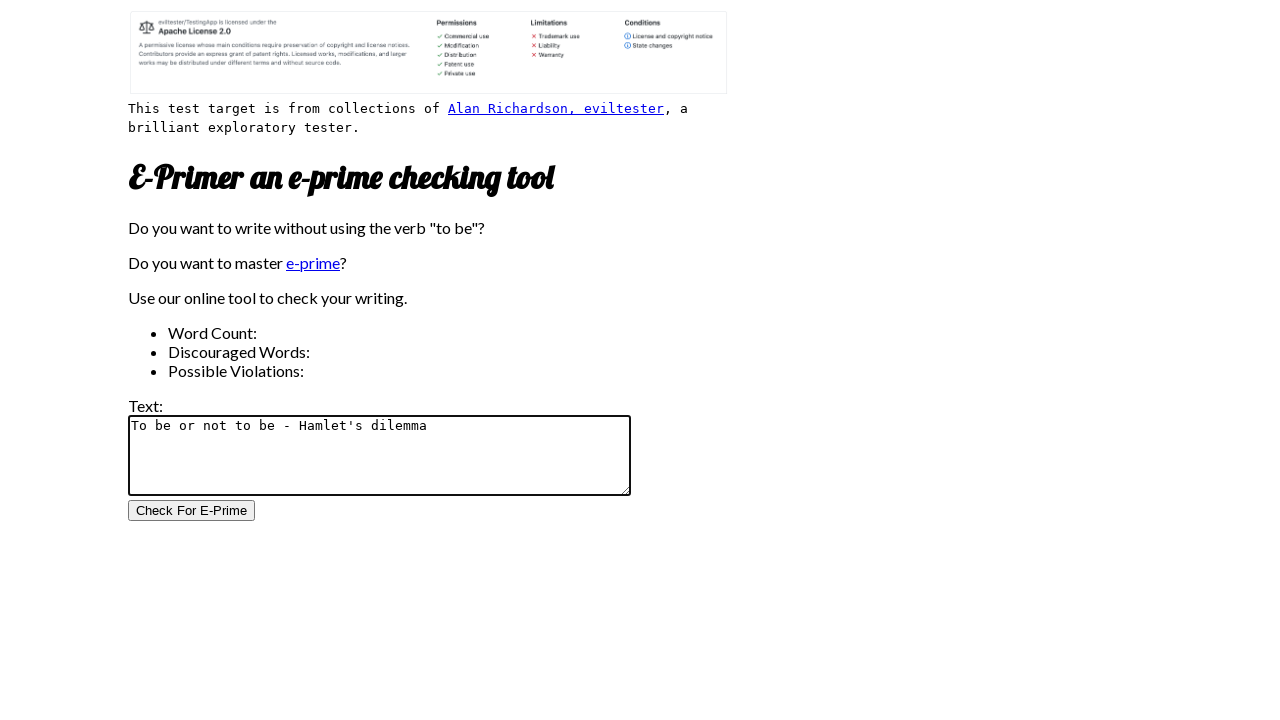

Clicked E-Prime checker button to analyze text at (192, 511) on #CheckForEPrimeButton
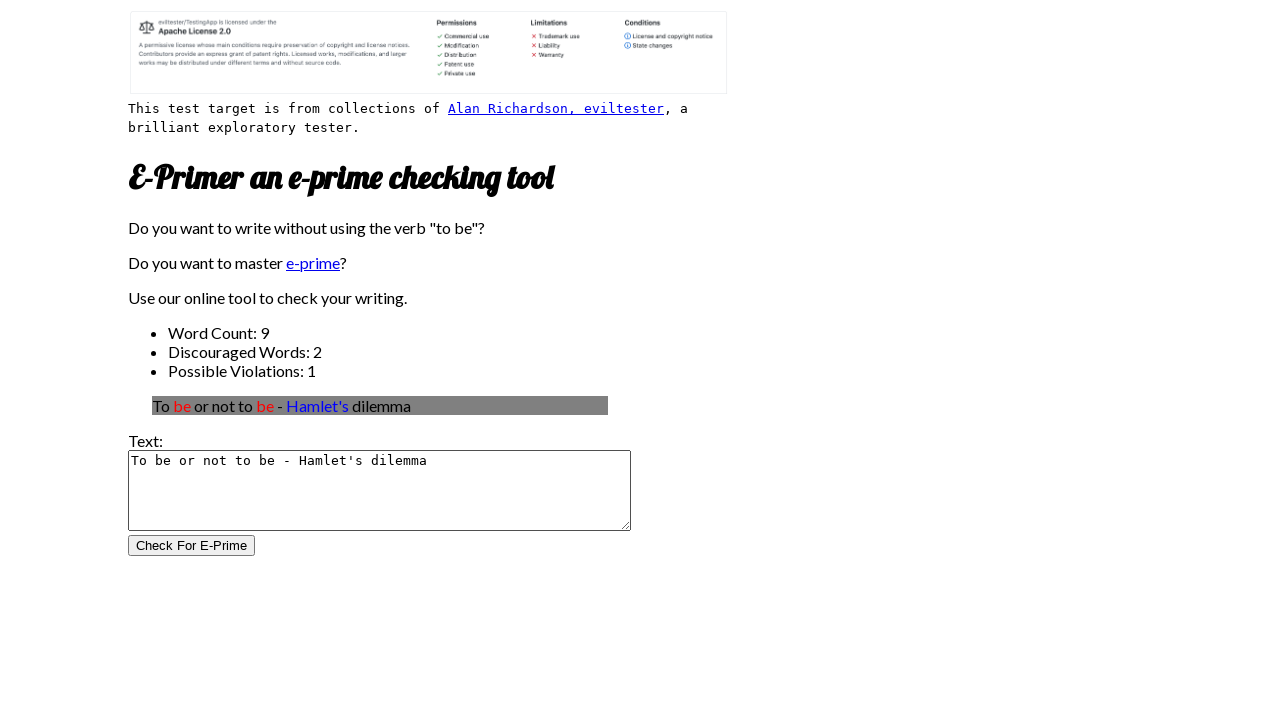

Results loaded - Expected word count: 9, discouraged: 2, violations: 1
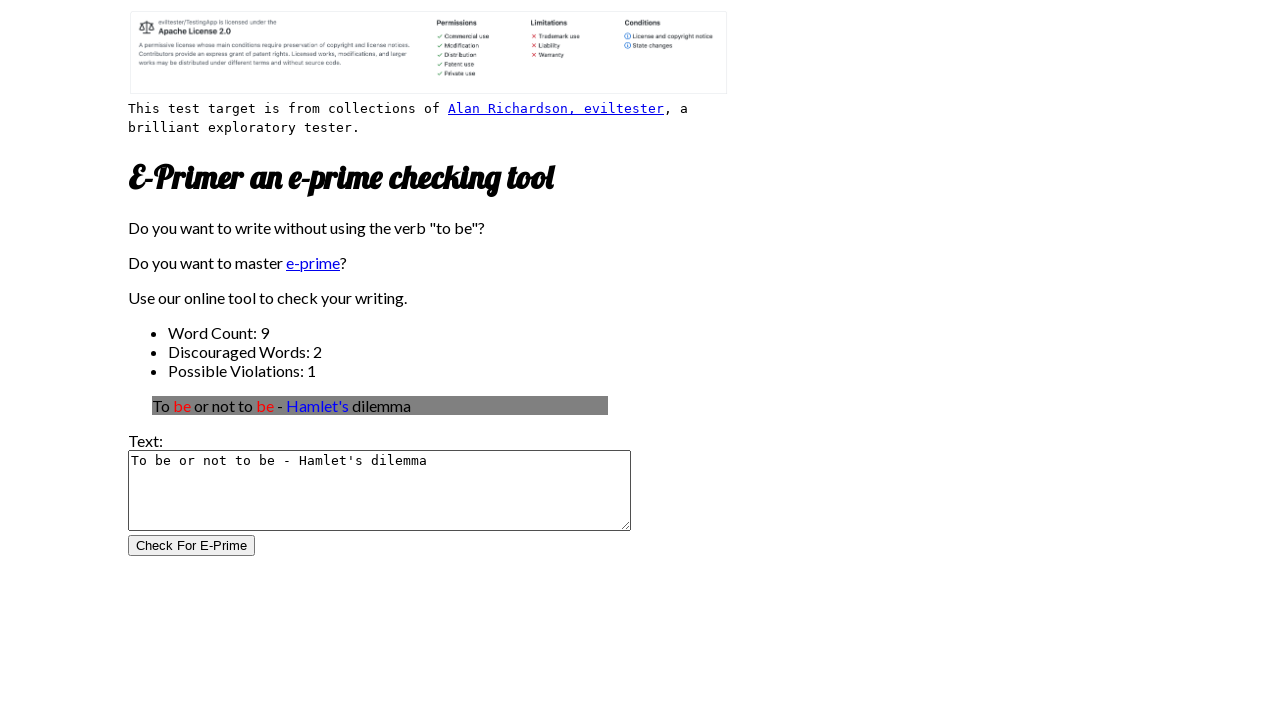

Cleared input text area for next test case on #inputtext
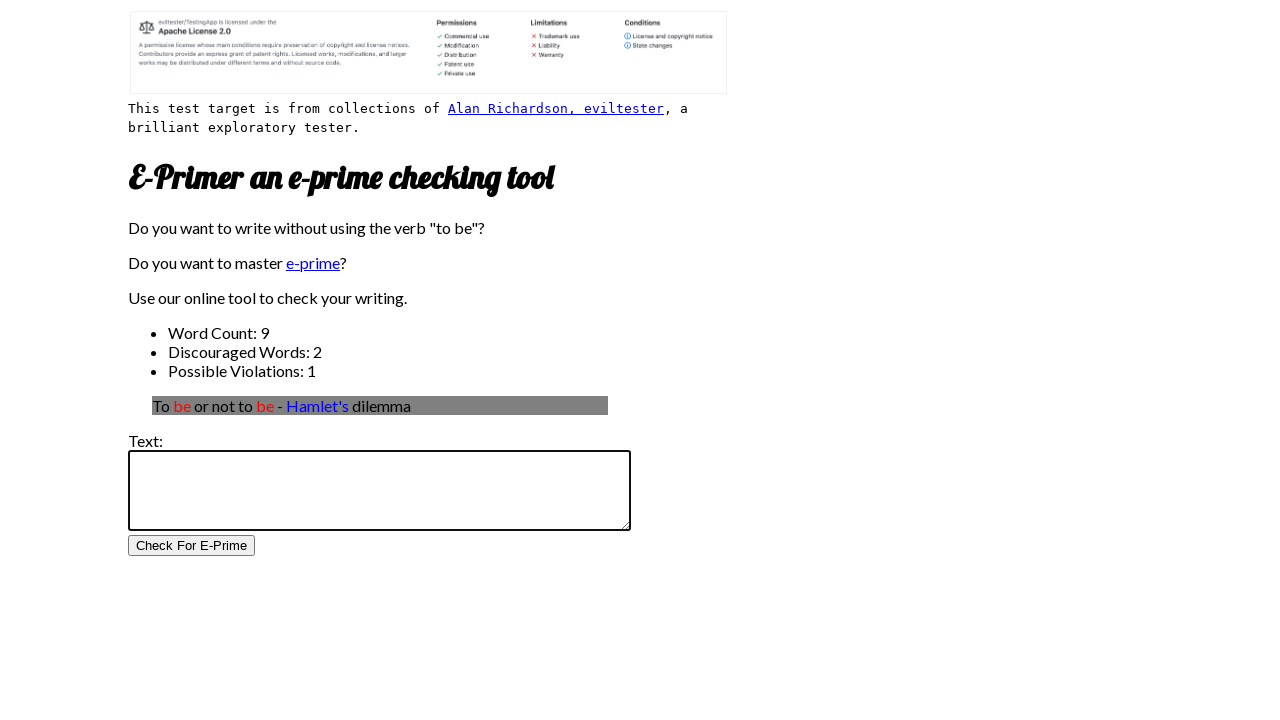

Filled input text area with test case: 'nothing' on #inputtext
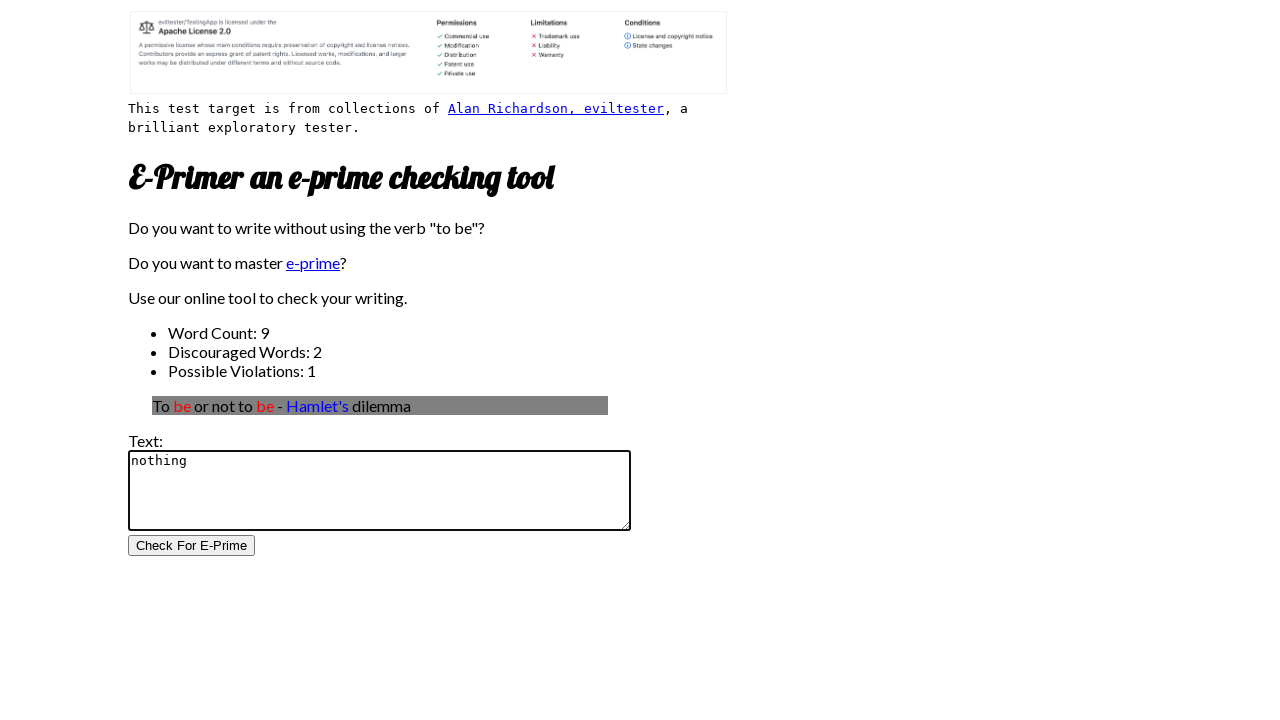

Clicked E-Prime checker button to analyze text at (192, 546) on #CheckForEPrimeButton
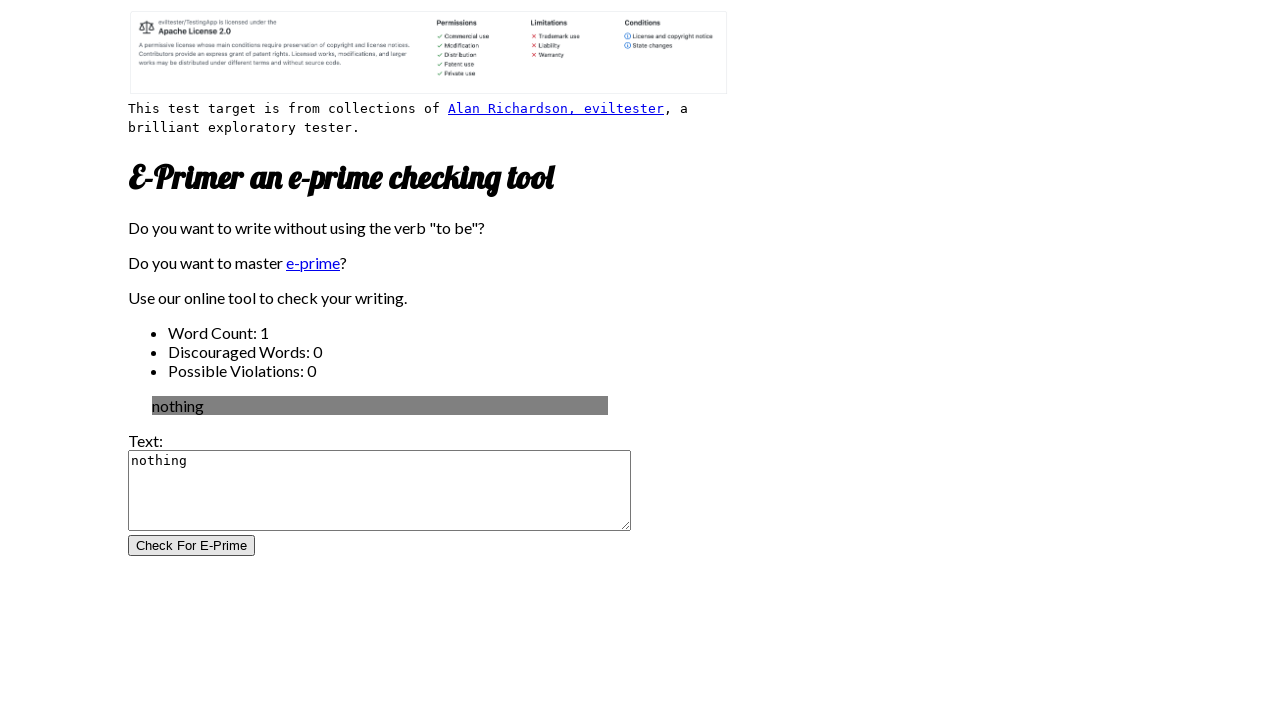

Results loaded - Expected word count: 1, discouraged: 0, violations: 0
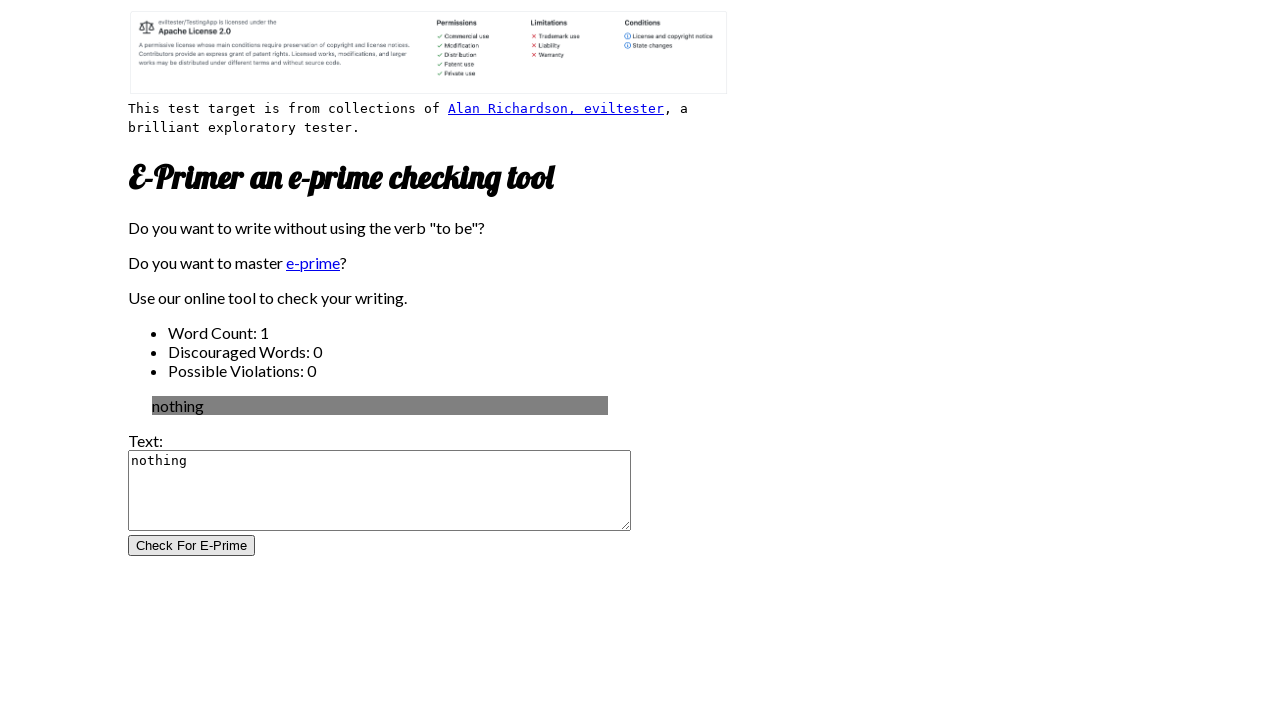

Cleared input text area for next test case on #inputtext
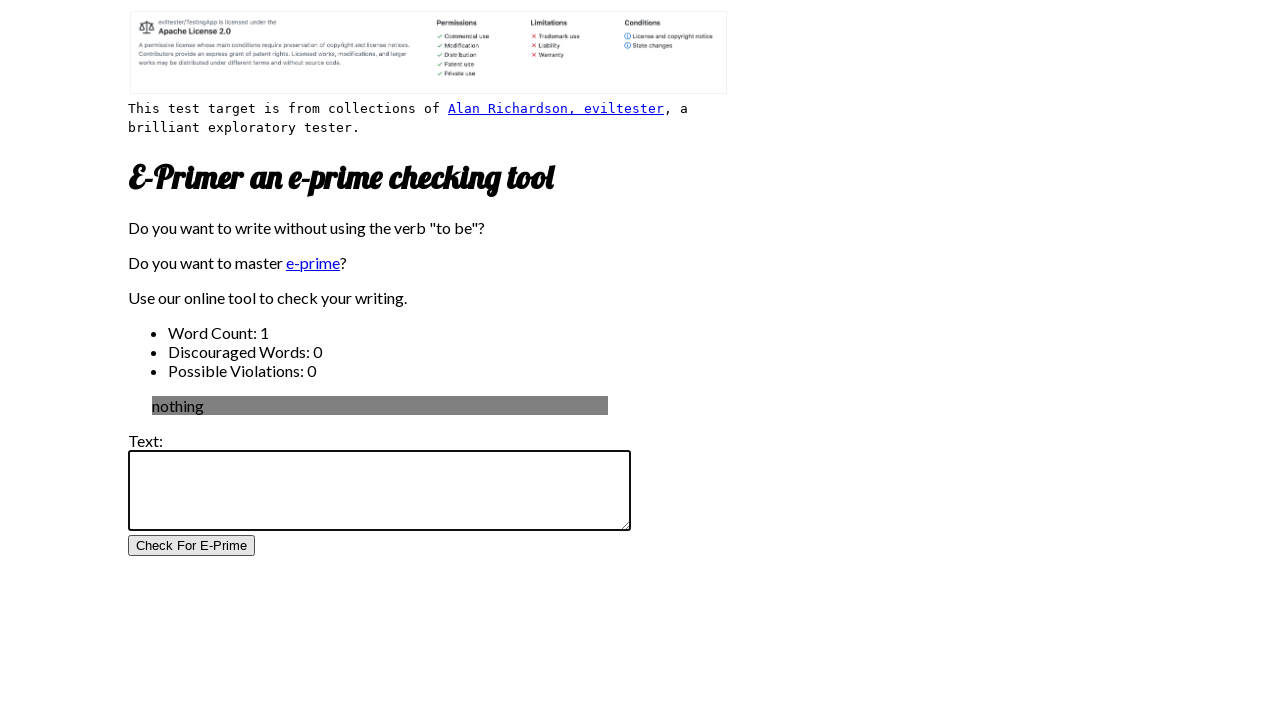

Filled input text area with test case: 'to be or not to be' on #inputtext
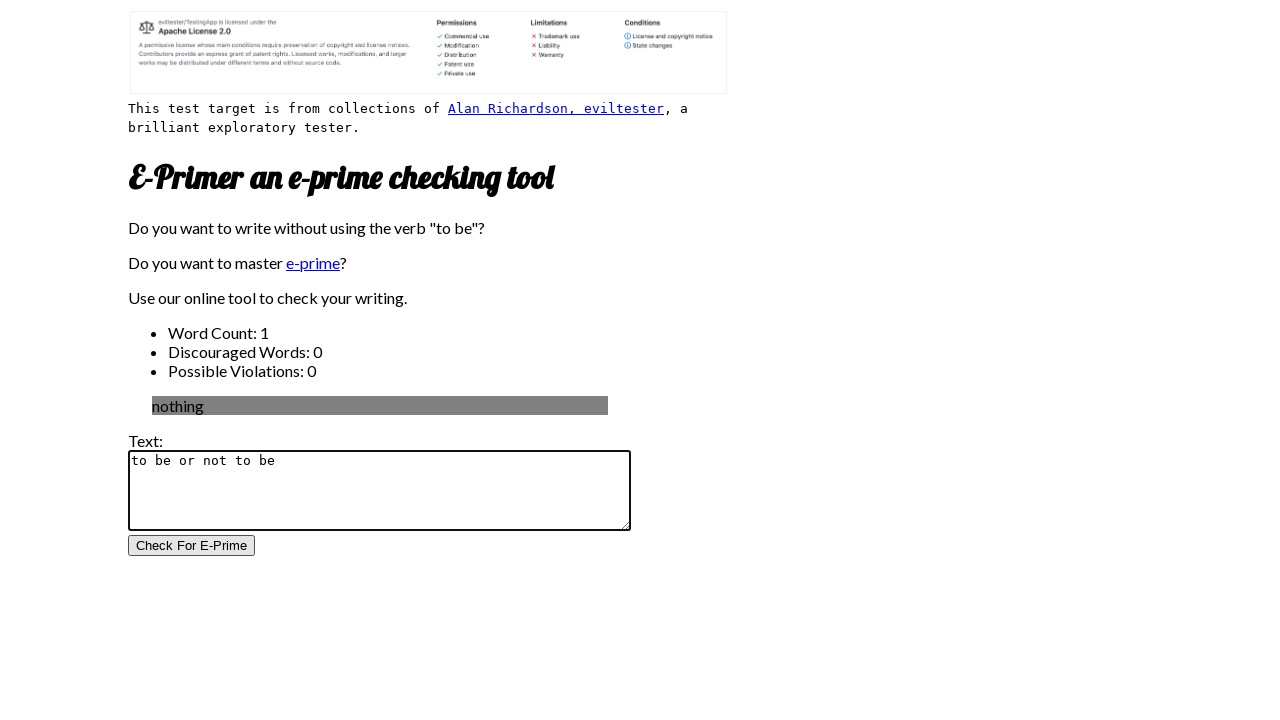

Clicked E-Prime checker button to analyze text at (192, 546) on #CheckForEPrimeButton
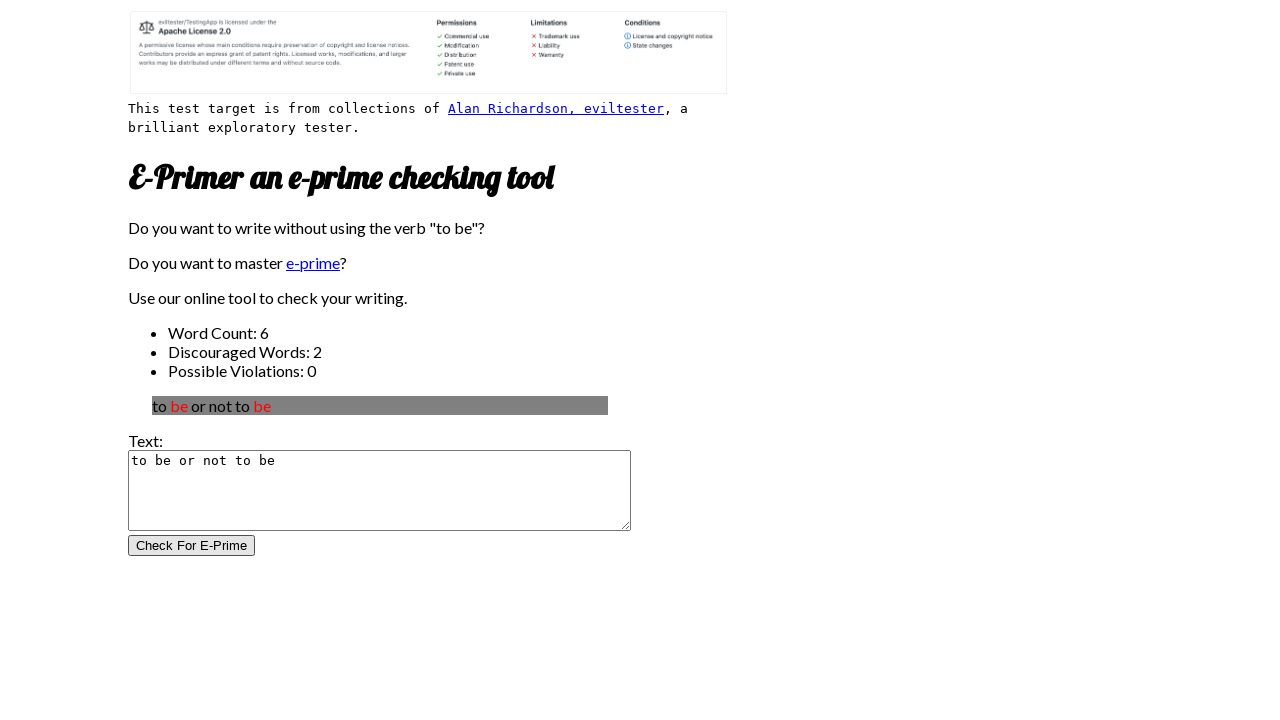

Results loaded - Expected word count: 6, discouraged: 2, violations: 0
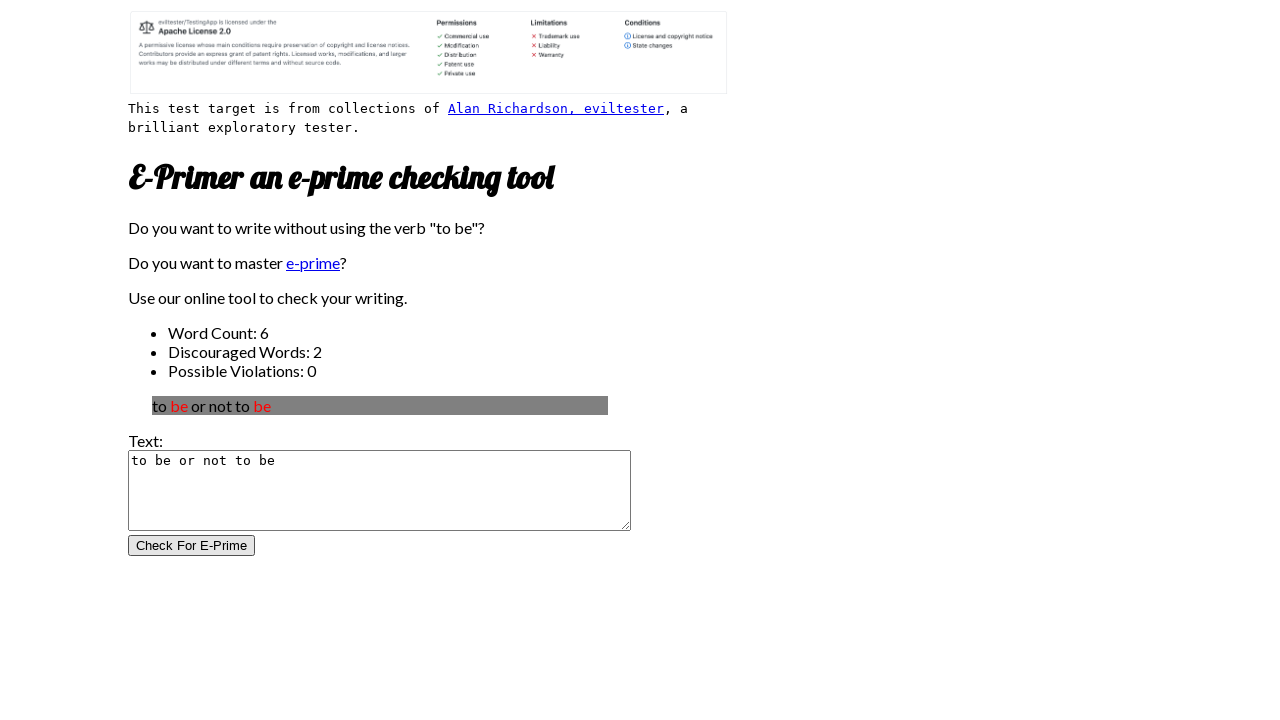

Cleared input text area for next test case on #inputtext
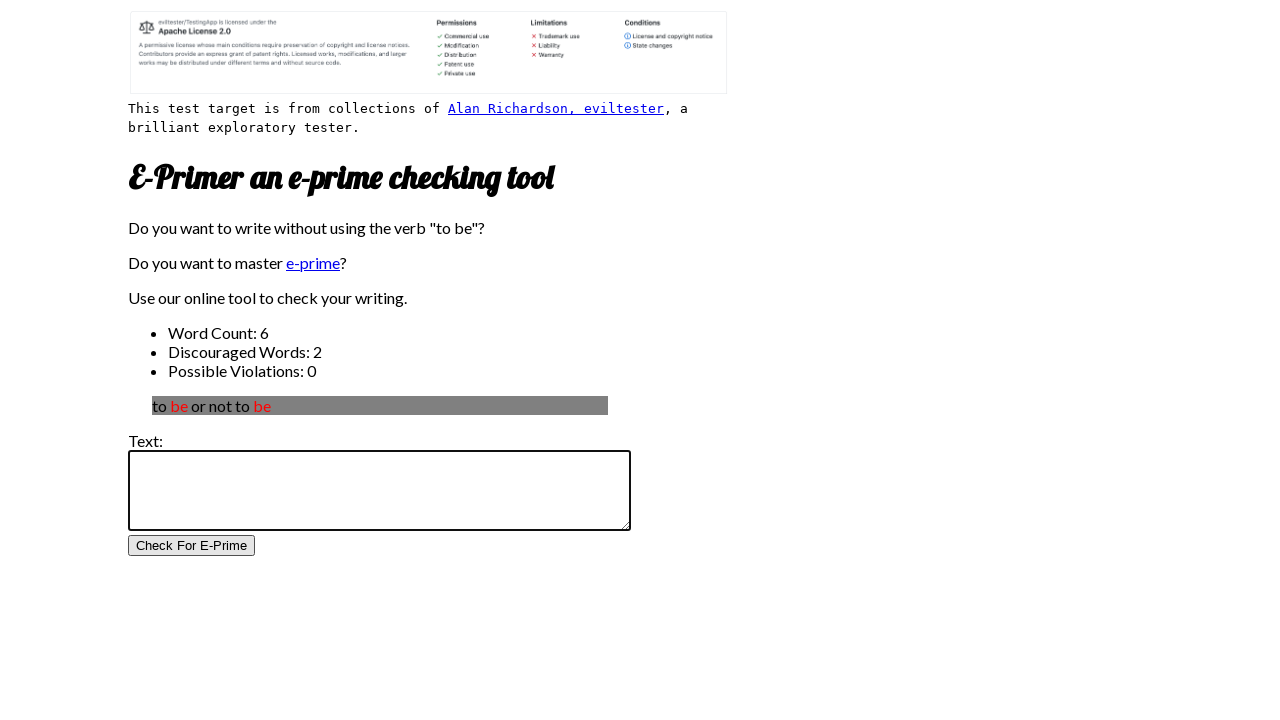

Filled input text area with test case: '' on #inputtext
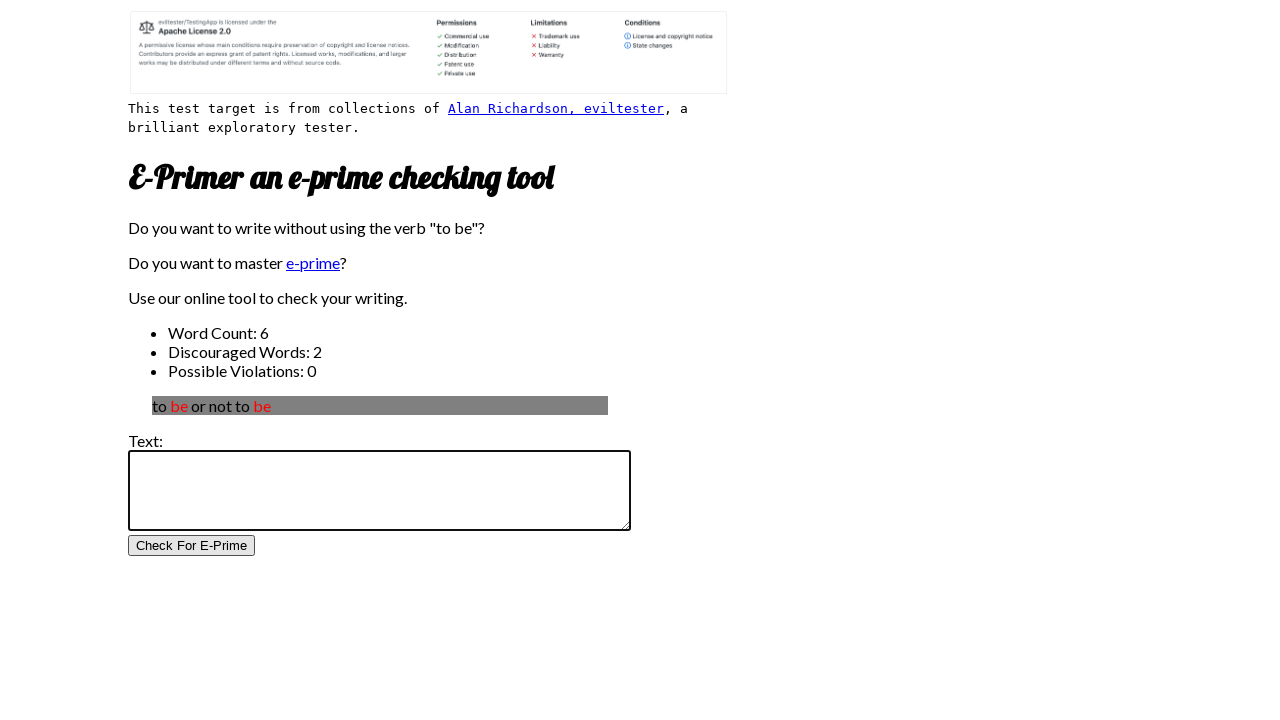

Clicked E-Prime checker button to analyze text at (192, 546) on #CheckForEPrimeButton
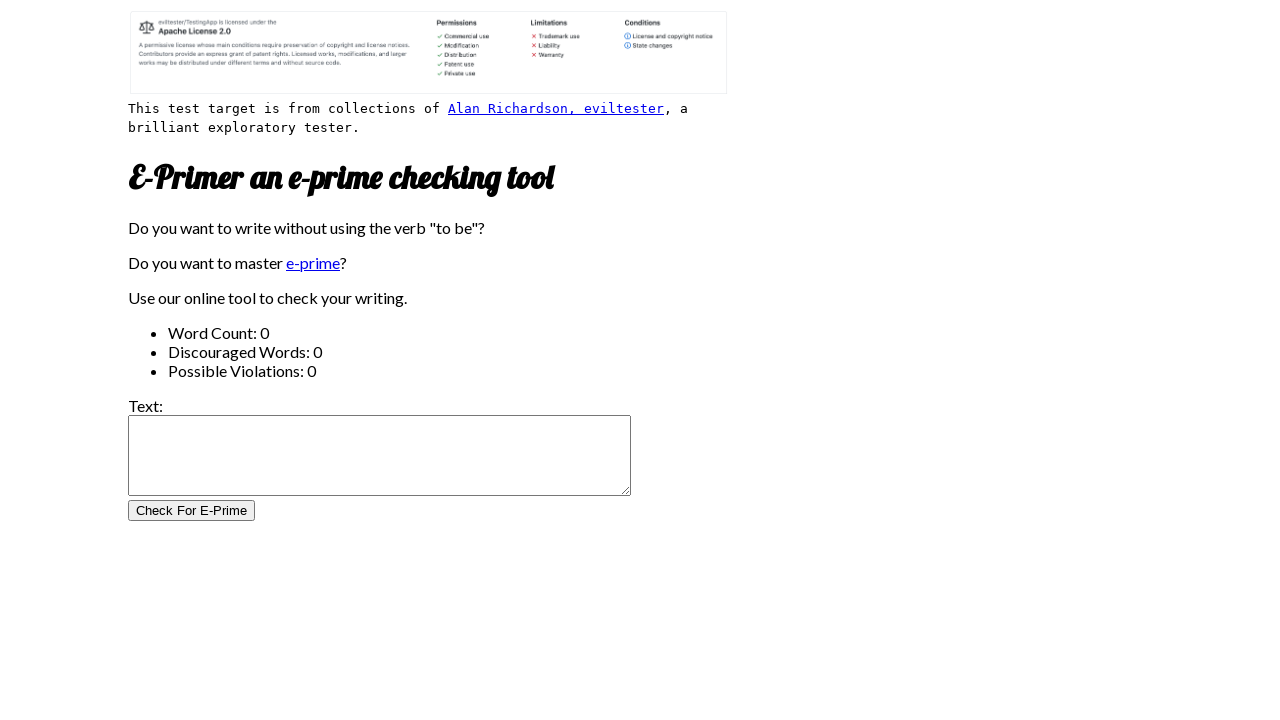

Results loaded - Expected word count: 0, discouraged: 0, violations: 0
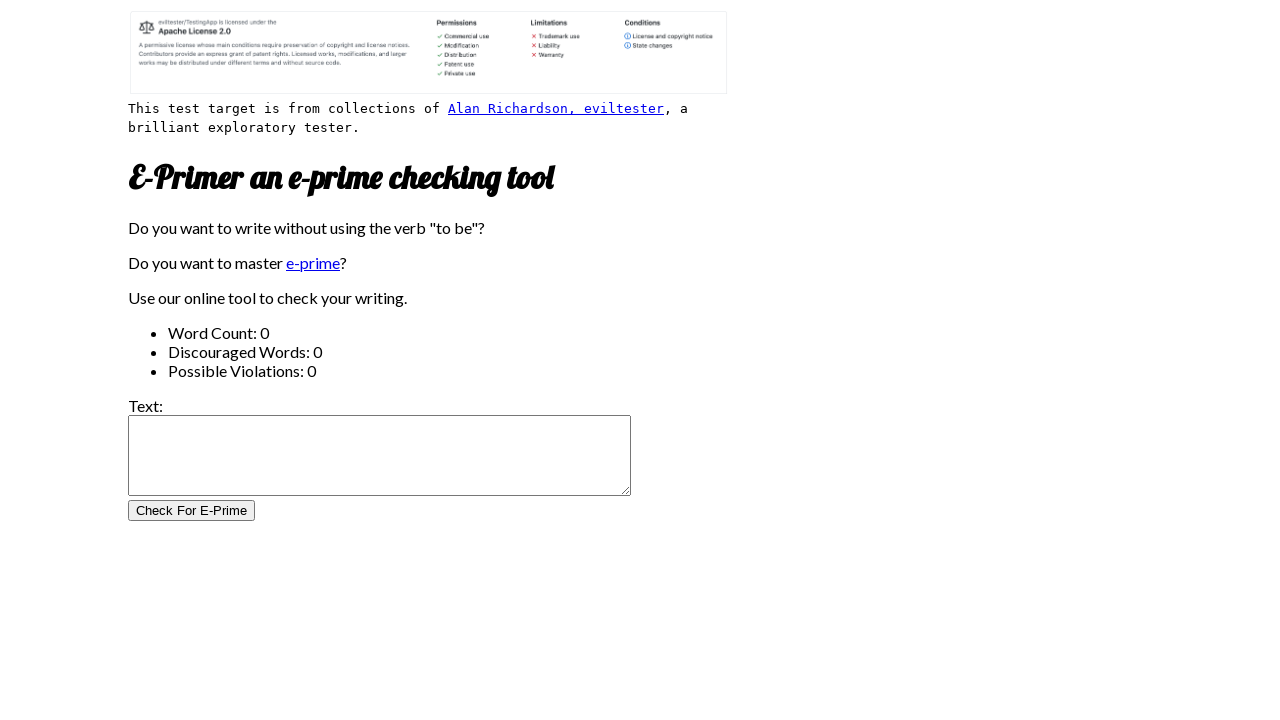

Cleared input text area for next test case on #inputtext
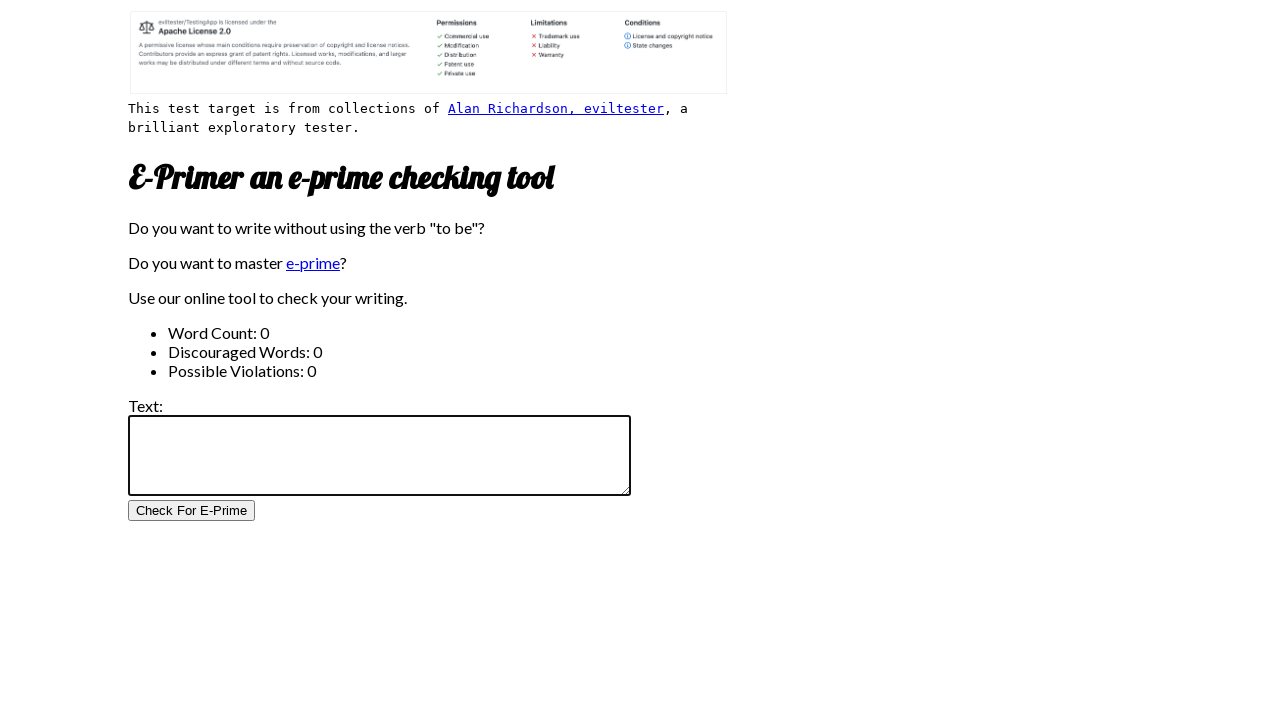

Filled input text area with test case: 'be, being, been, am, is, isn't, are, aren't, was, wasn't, were, and weren't.' on #inputtext
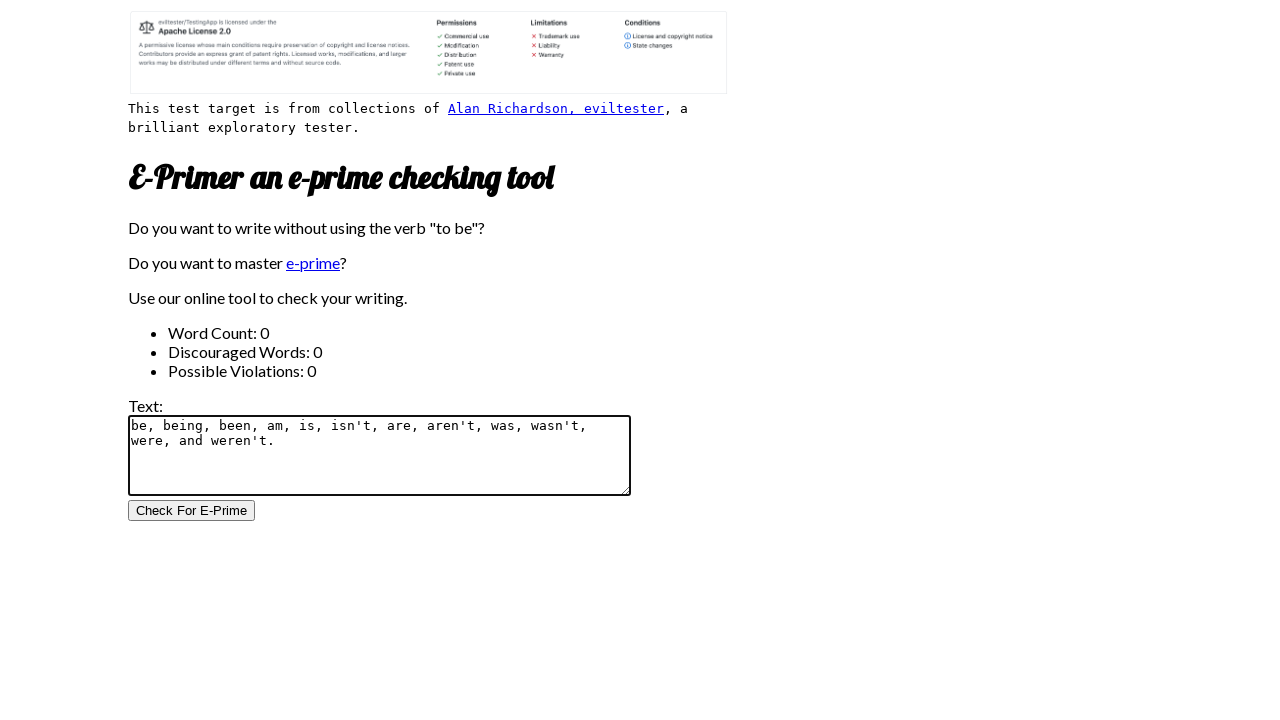

Clicked E-Prime checker button to analyze text at (192, 511) on #CheckForEPrimeButton
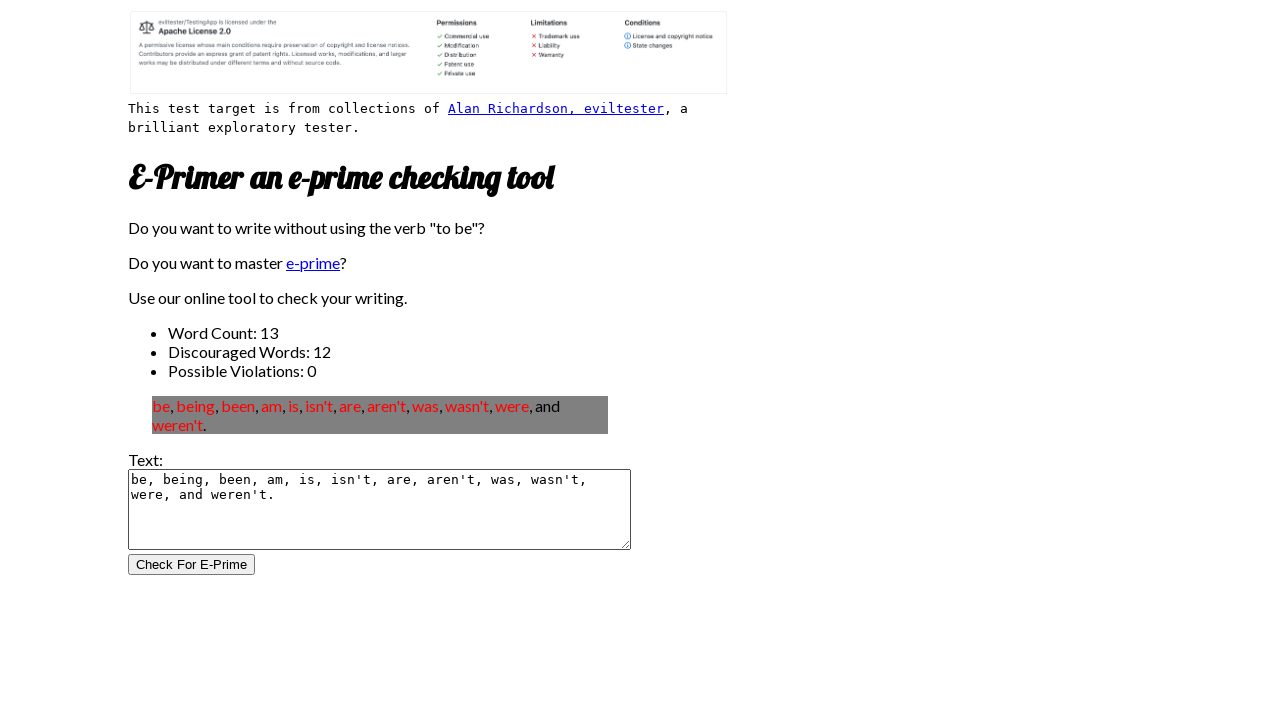

Results loaded - Expected word count: 13, discouraged: 12, violations: 0
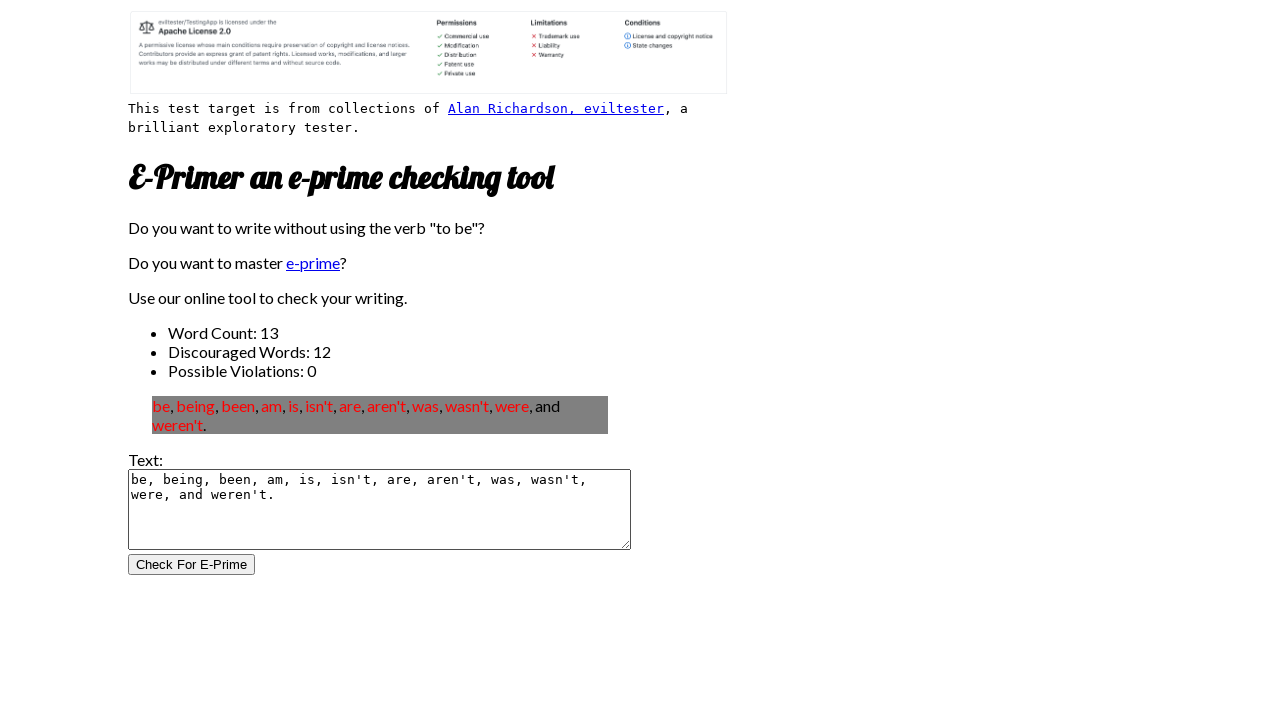

Cleared input text area for next test case on #inputtext
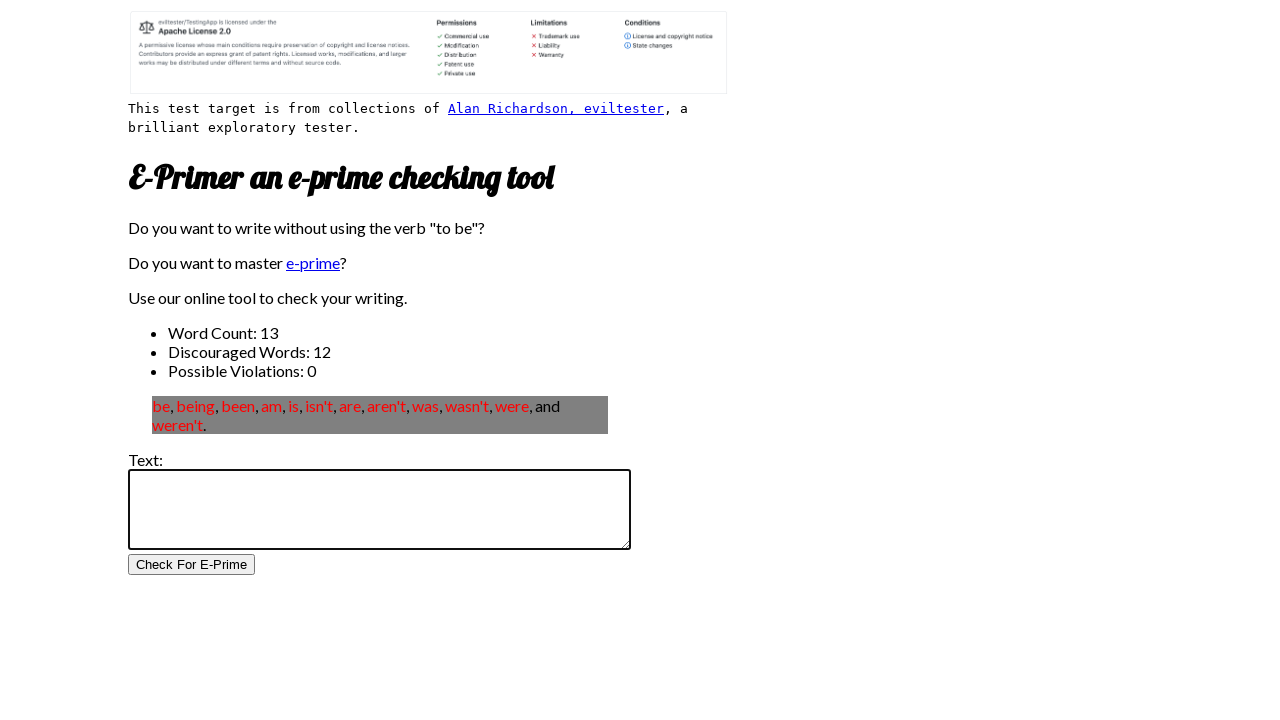

Filled input text area with test case: '
' on #inputtext
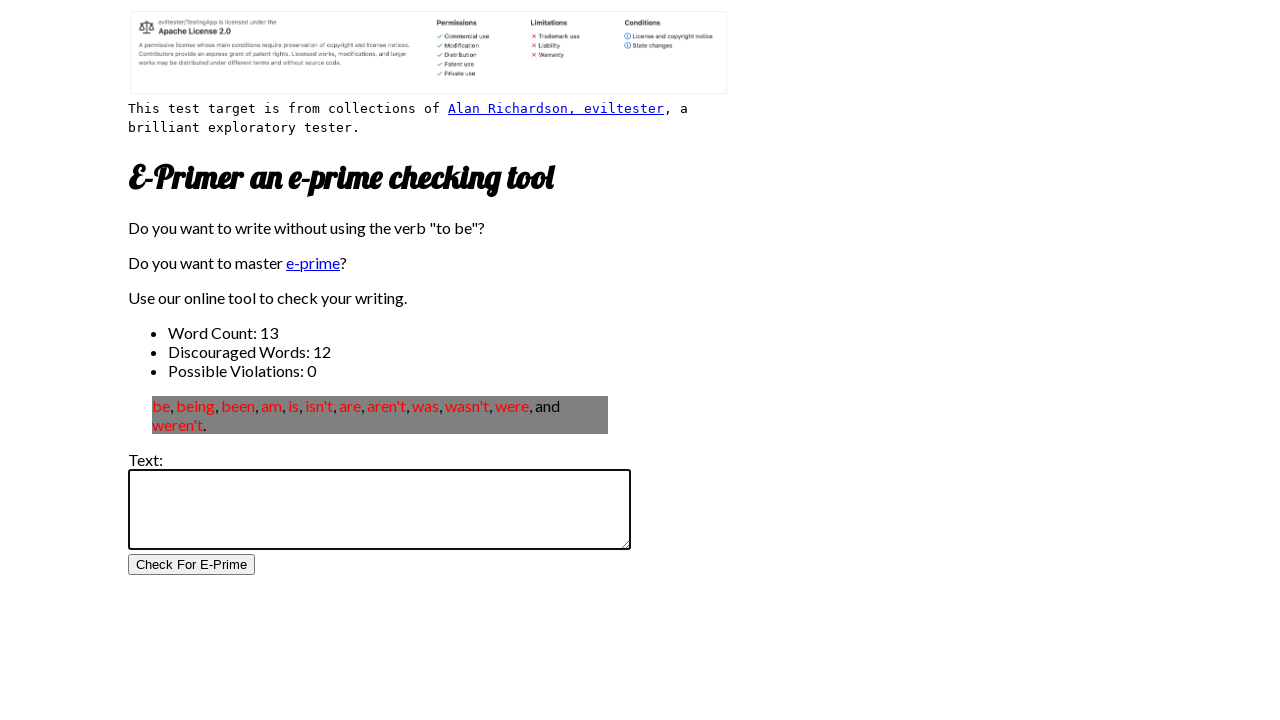

Clicked E-Prime checker button to analyze text at (192, 565) on #CheckForEPrimeButton
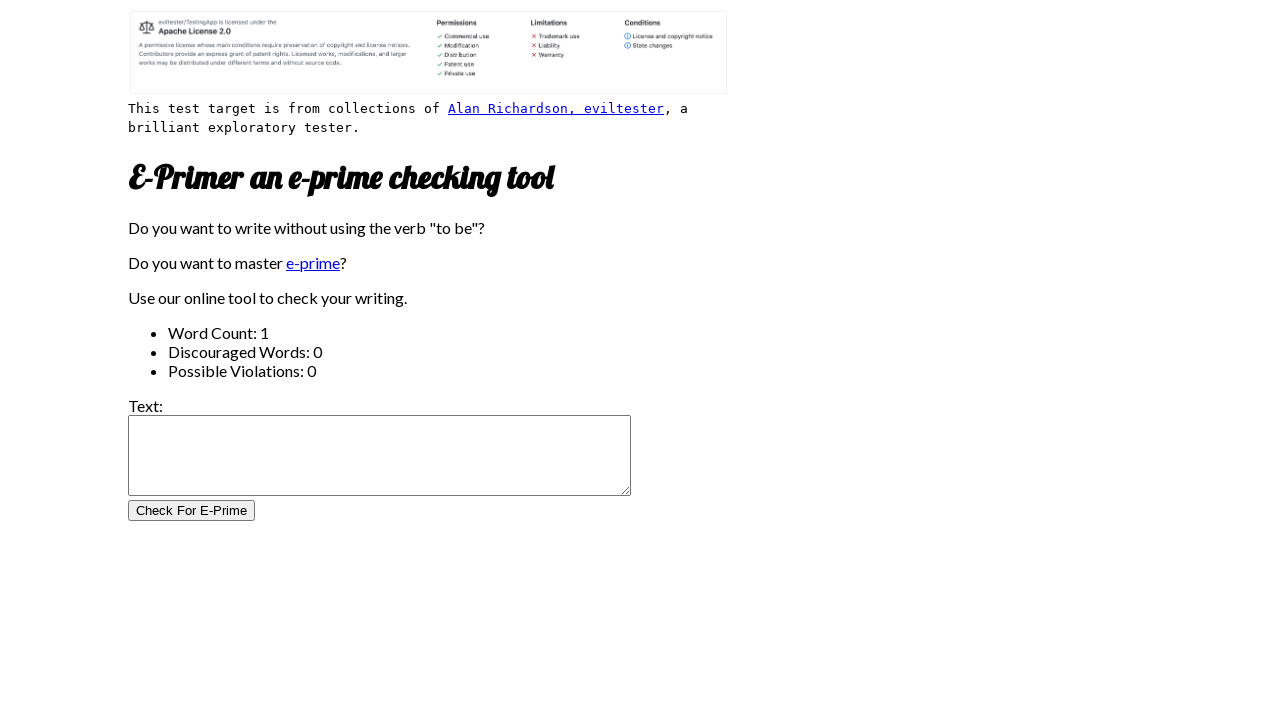

Results loaded - Expected word count: 1, discouraged: 0, violations: 0
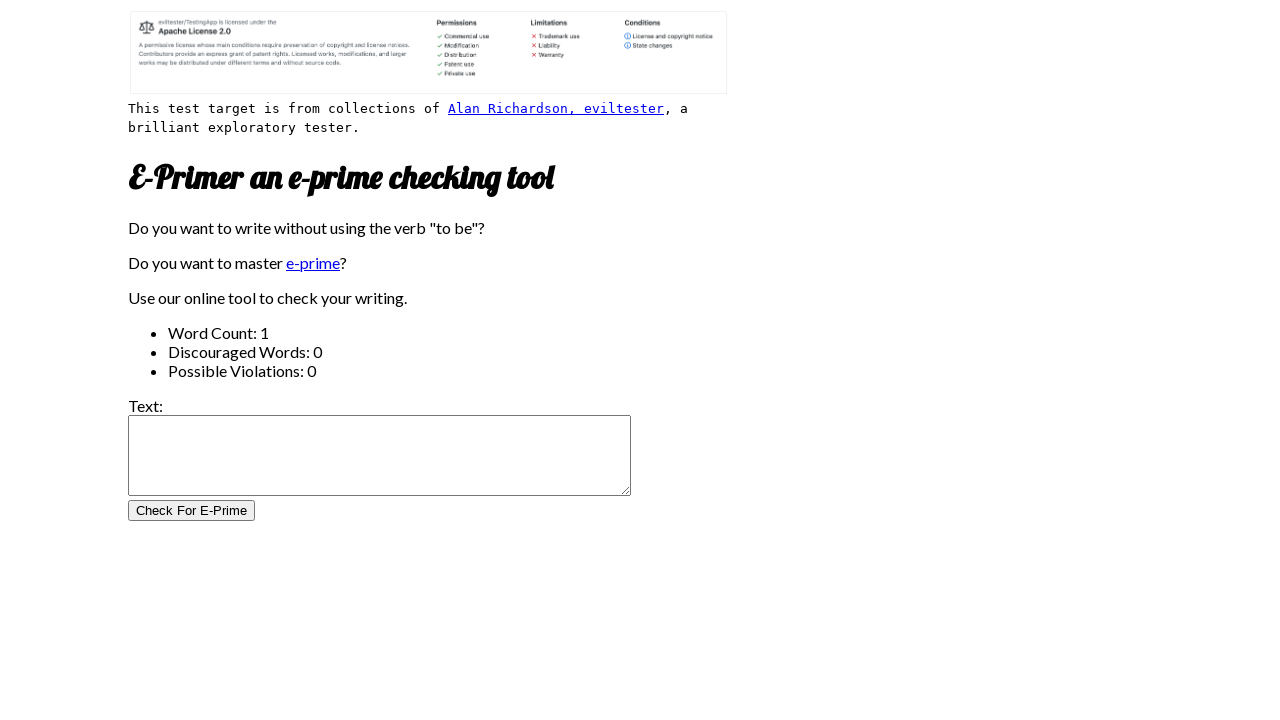

Cleared input text area for next test case on #inputtext
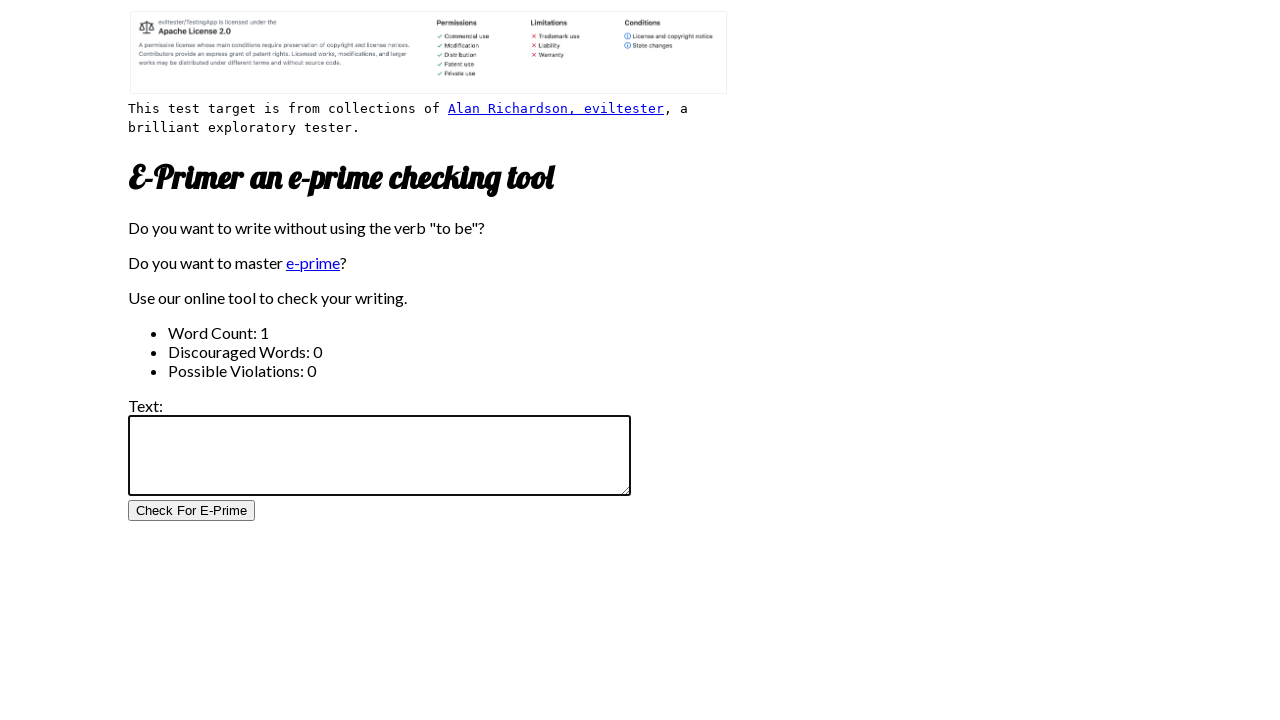

Filled input text area with test case: 'I'm, you're, we're, they're, he's, she's, it's, there's, here's, where's, how's, what's, who's, aint's, that's.' on #inputtext
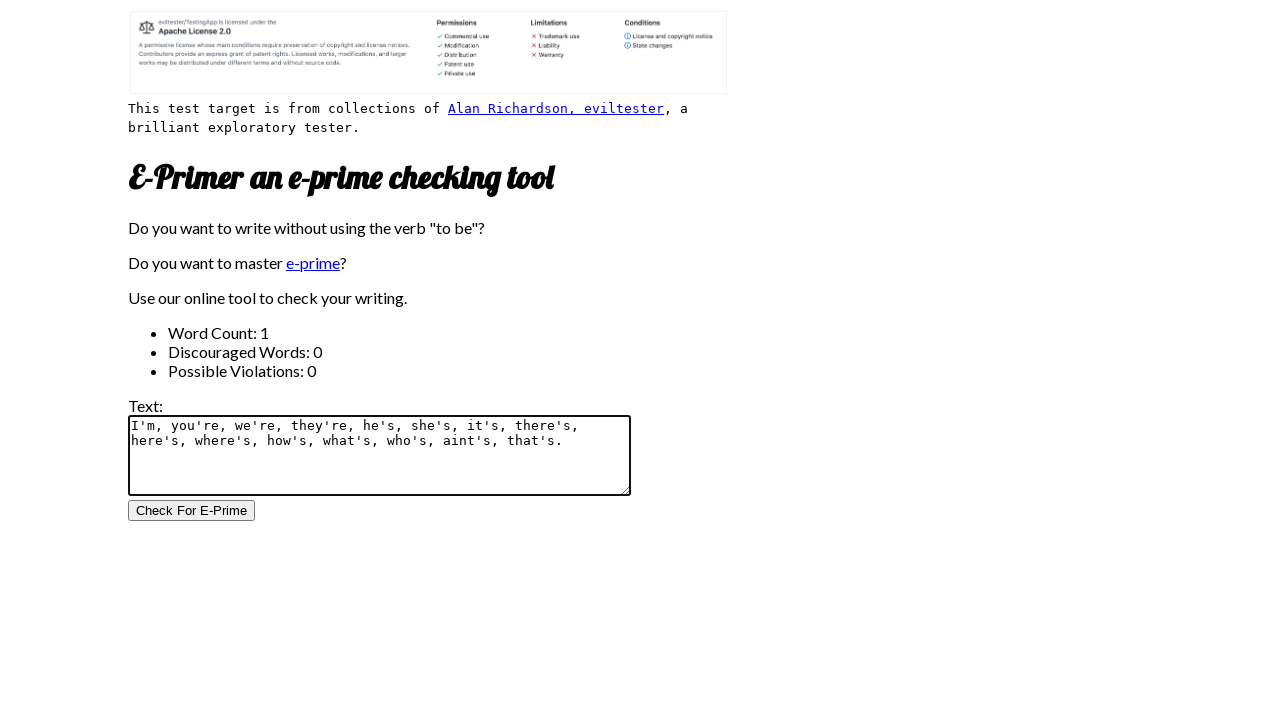

Clicked E-Prime checker button to analyze text at (192, 511) on #CheckForEPrimeButton
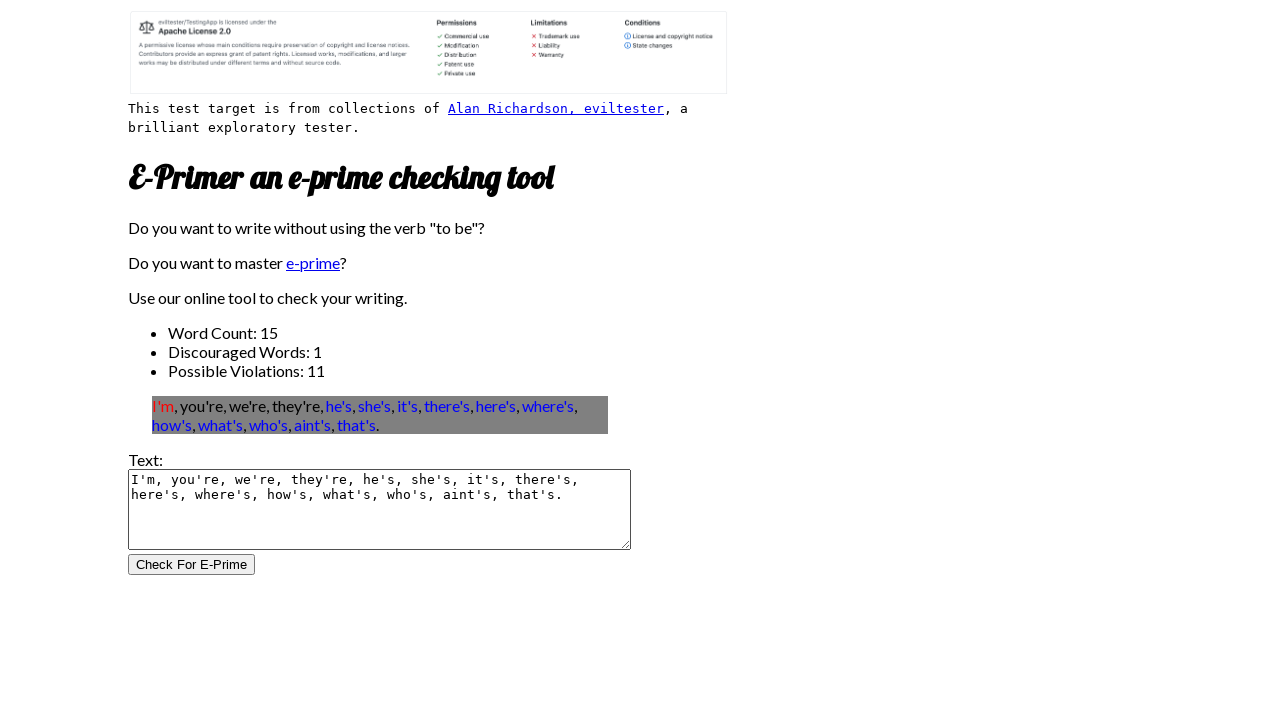

Results loaded - Expected word count: 15, discouraged: 1, violations: 11
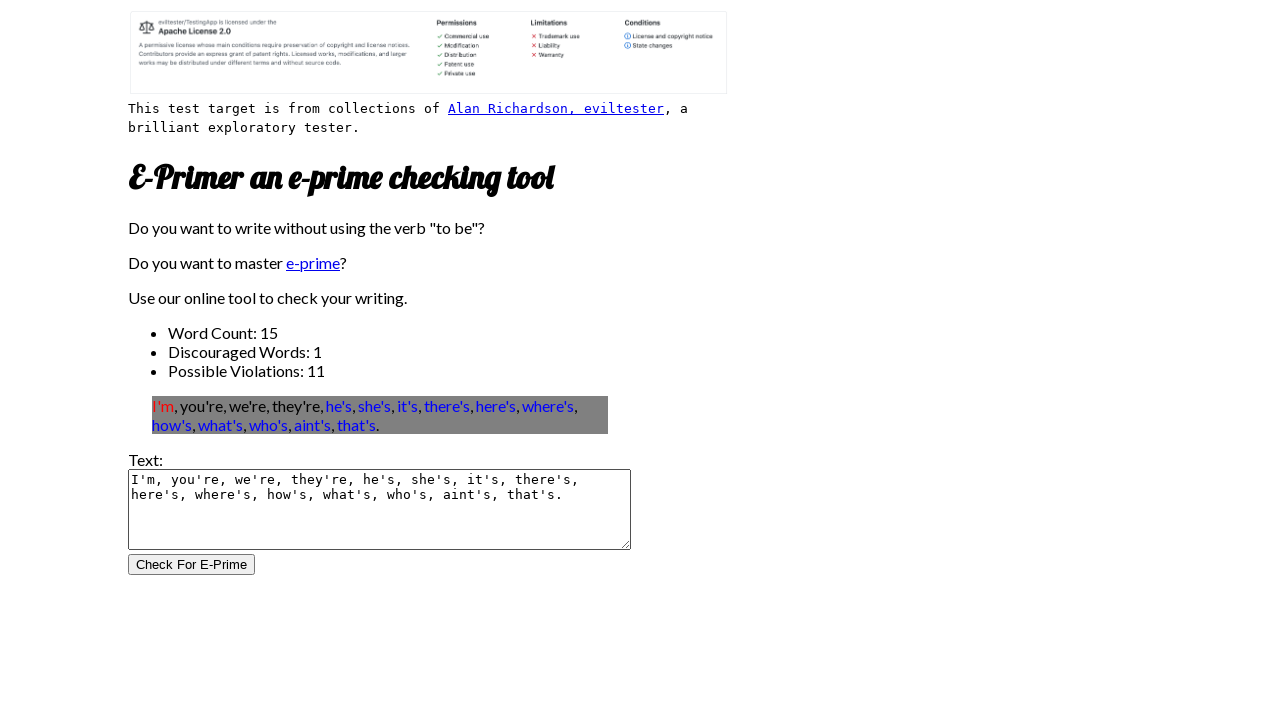

Cleared input text area for next test case on #inputtext
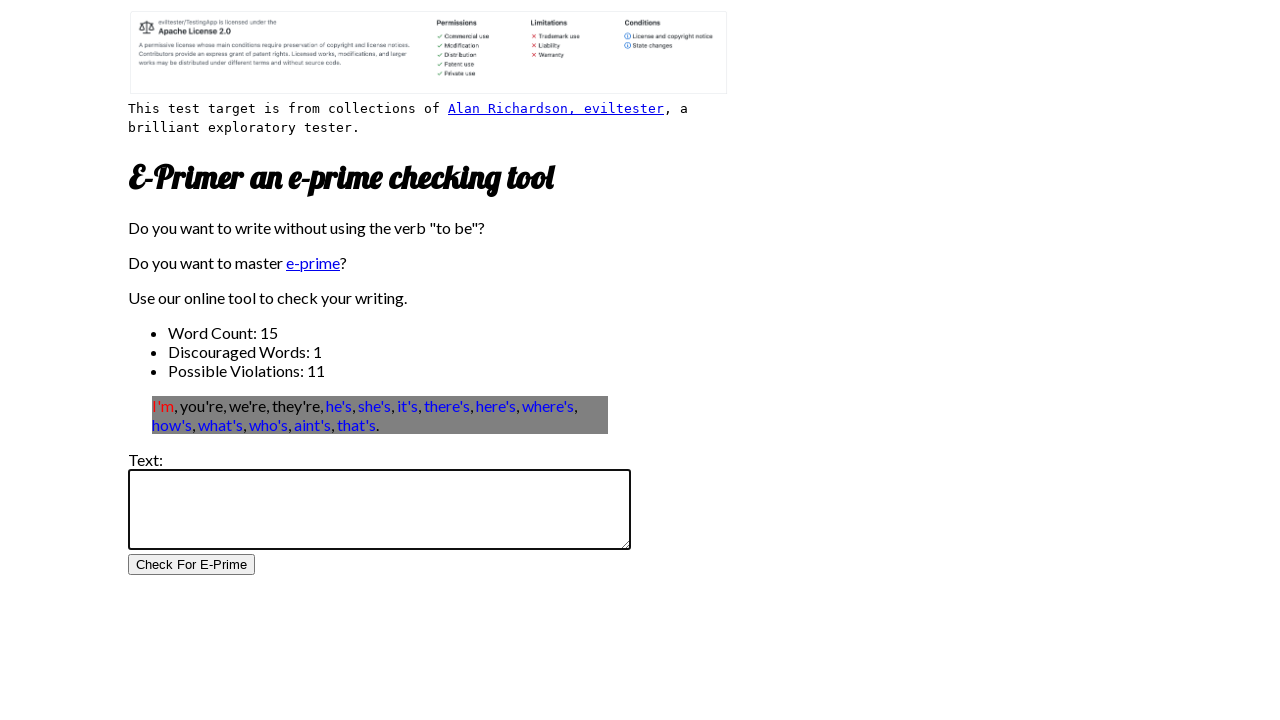

Filled input text area with test case: 'first
second' on #inputtext
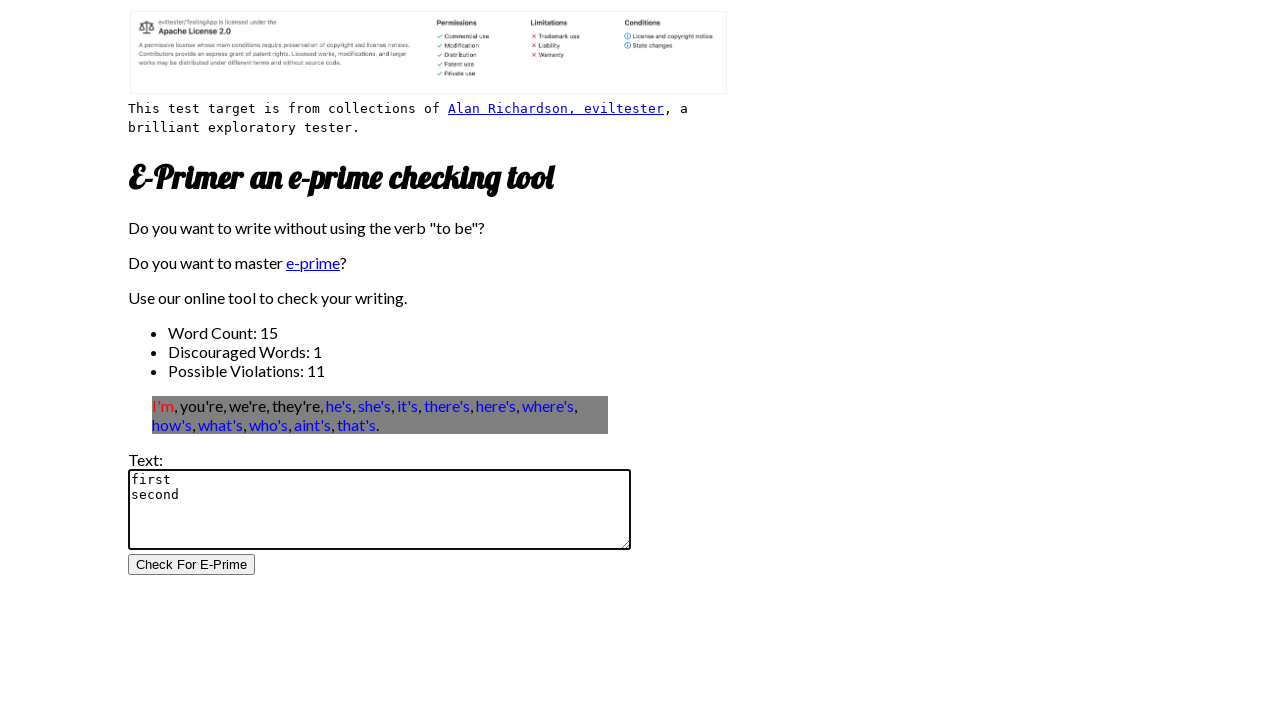

Clicked E-Prime checker button to analyze text at (192, 565) on #CheckForEPrimeButton
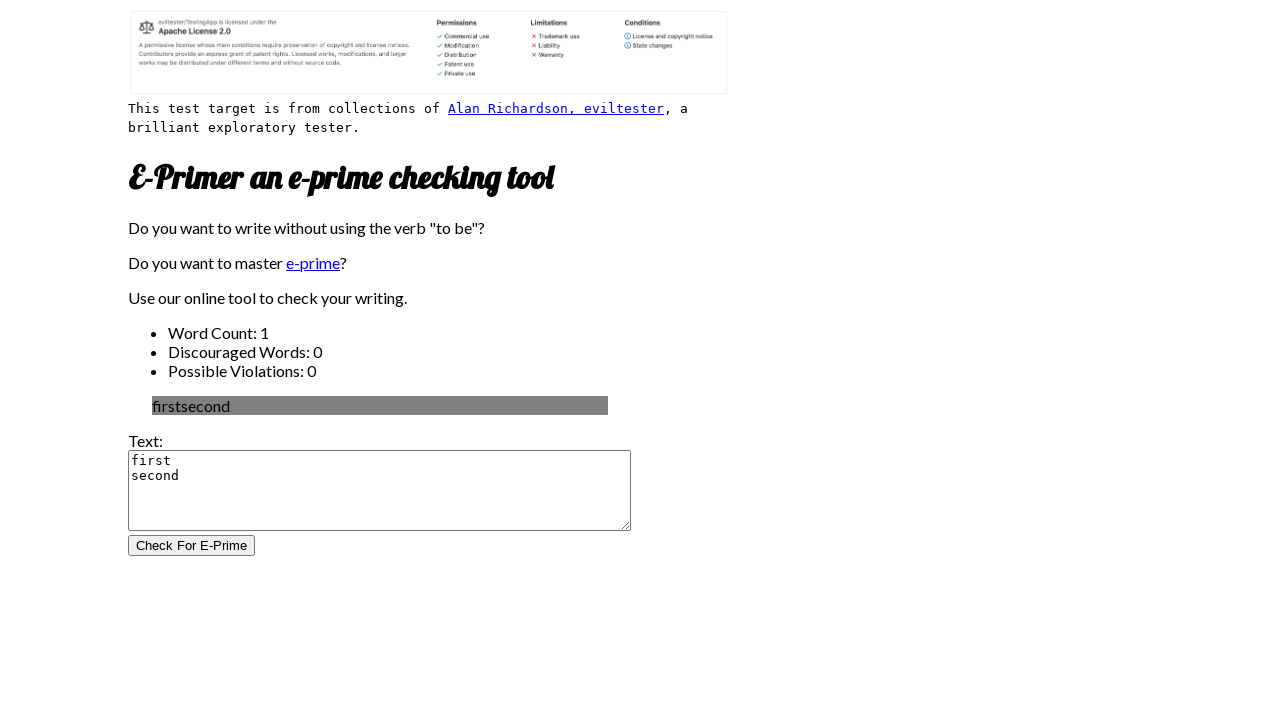

Results loaded - Expected word count: 1, discouraged: 0, violations: 0
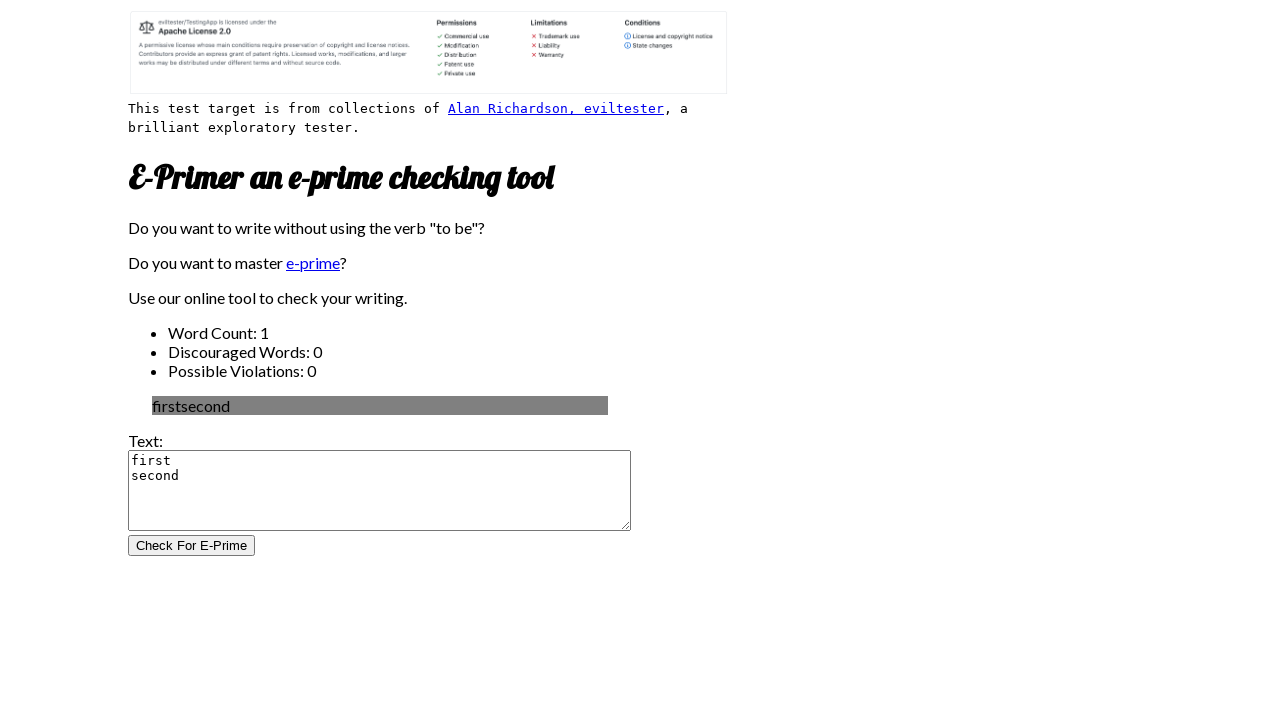

Cleared input text area for next test case on #inputtext
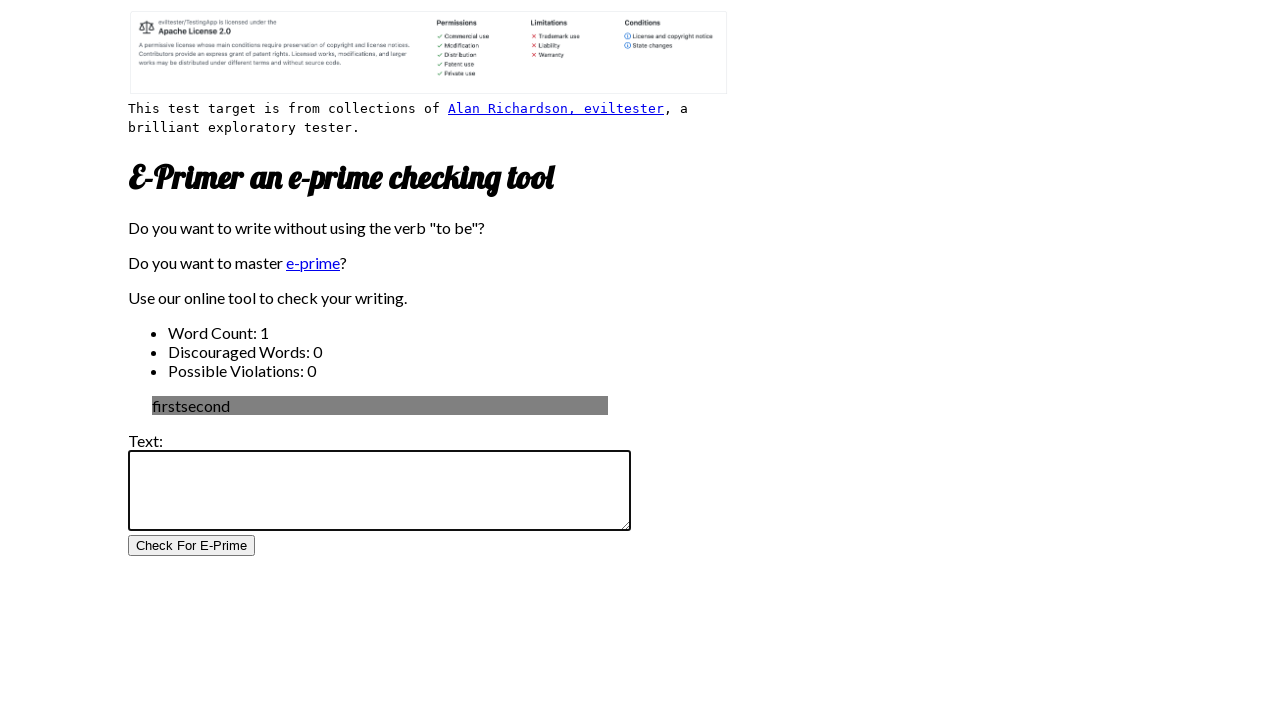

Filled input text area with test case: 'ain't, amn't' on #inputtext
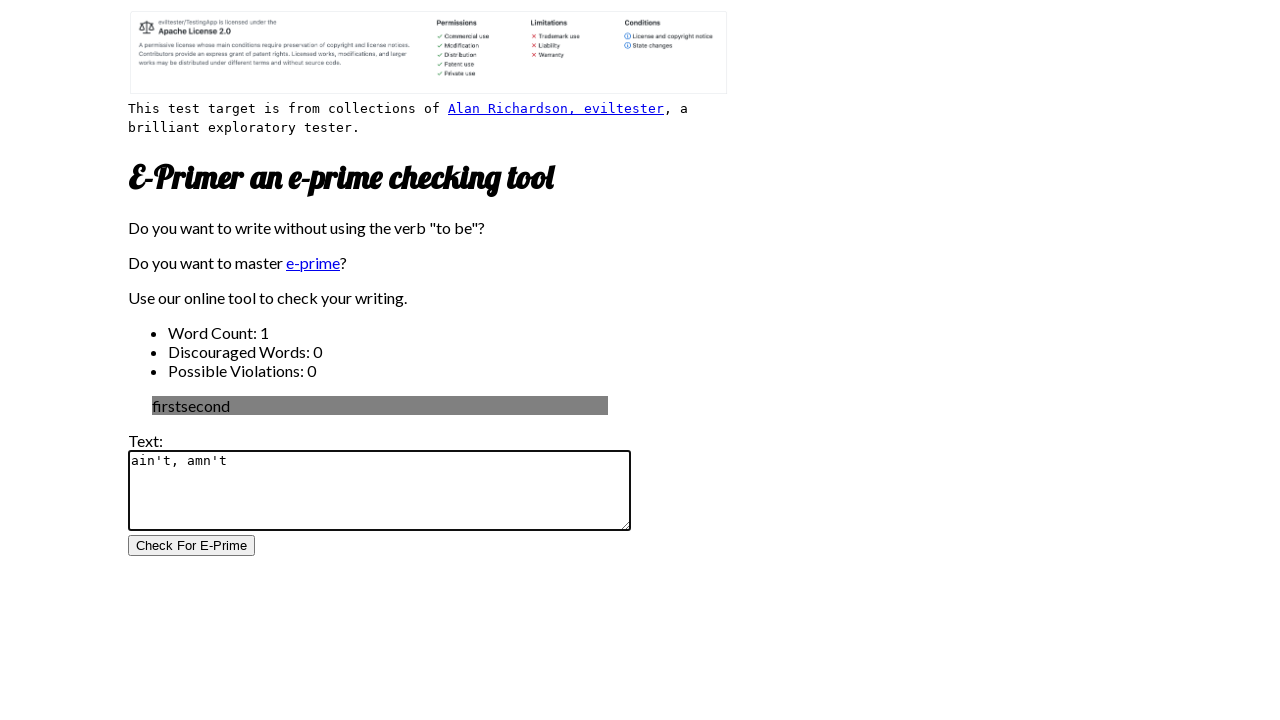

Clicked E-Prime checker button to analyze text at (192, 546) on #CheckForEPrimeButton
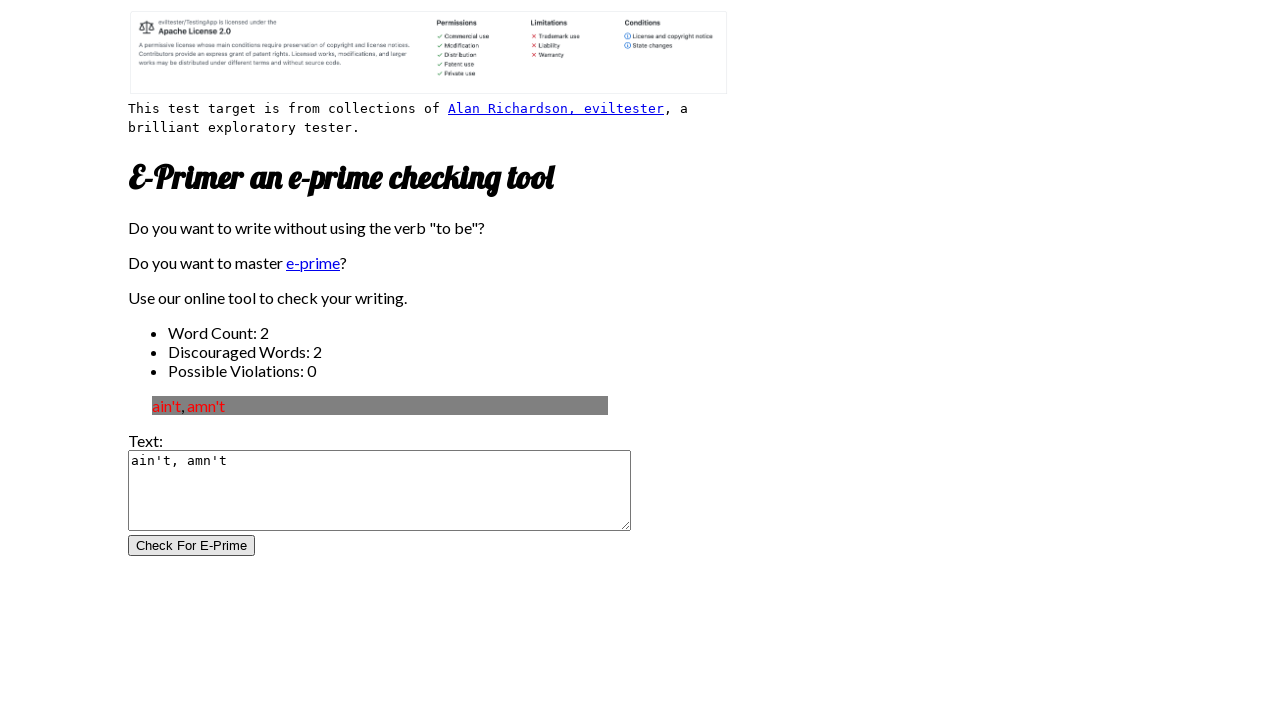

Results loaded - Expected word count: 2, discouraged: 2, violations: 0
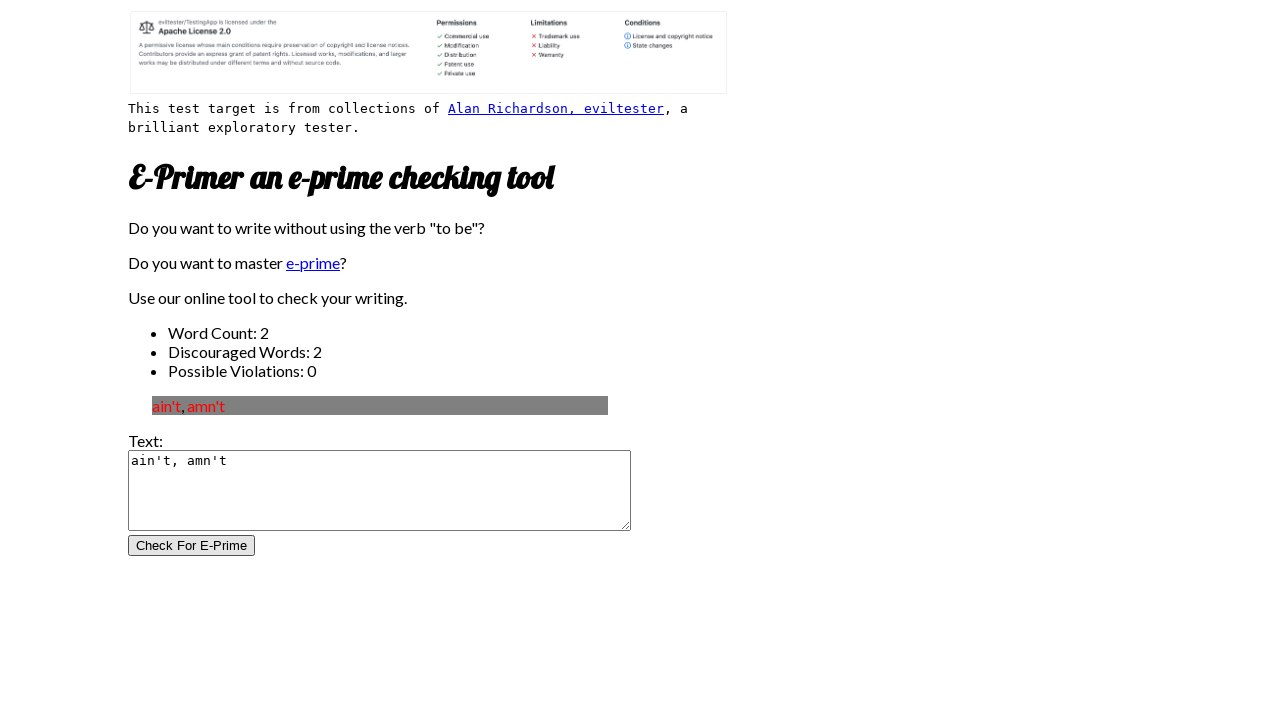

Cleared input text area for next test case on #inputtext
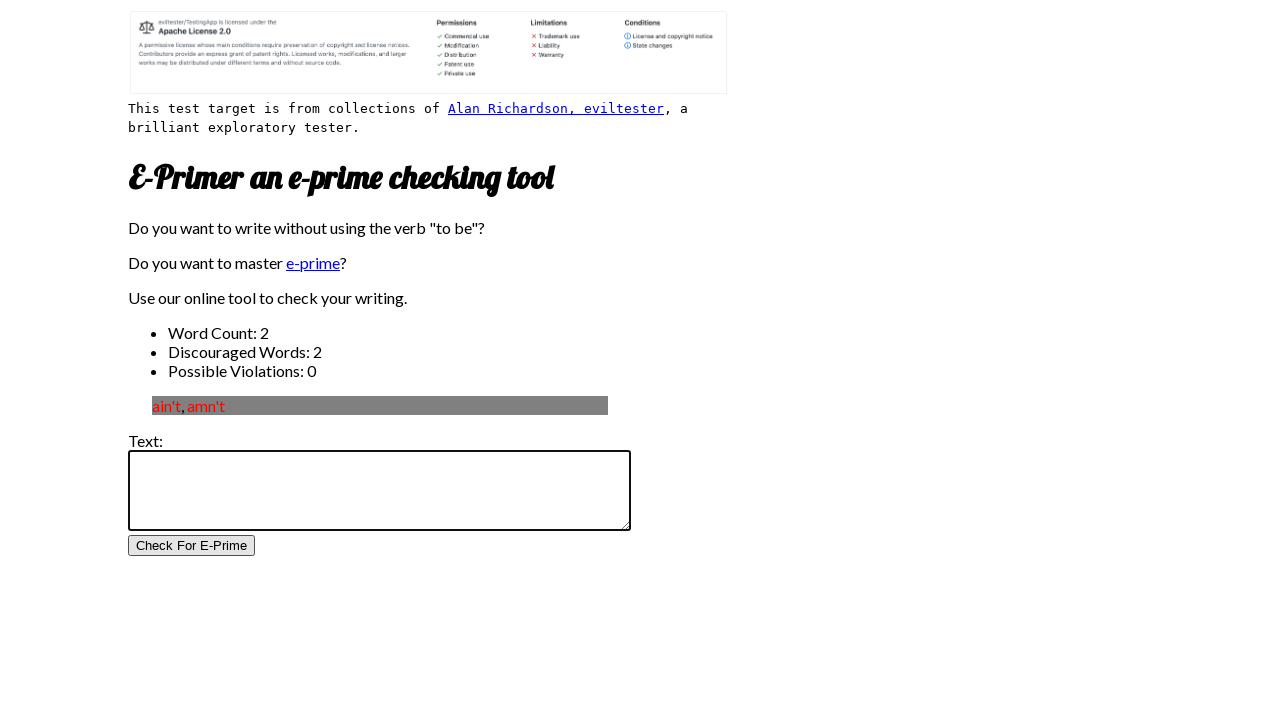

Filled input text area with test case: 'Hanna's Esa's Meera's Süëss-O'Reggio's or Okechukwu's' on #inputtext
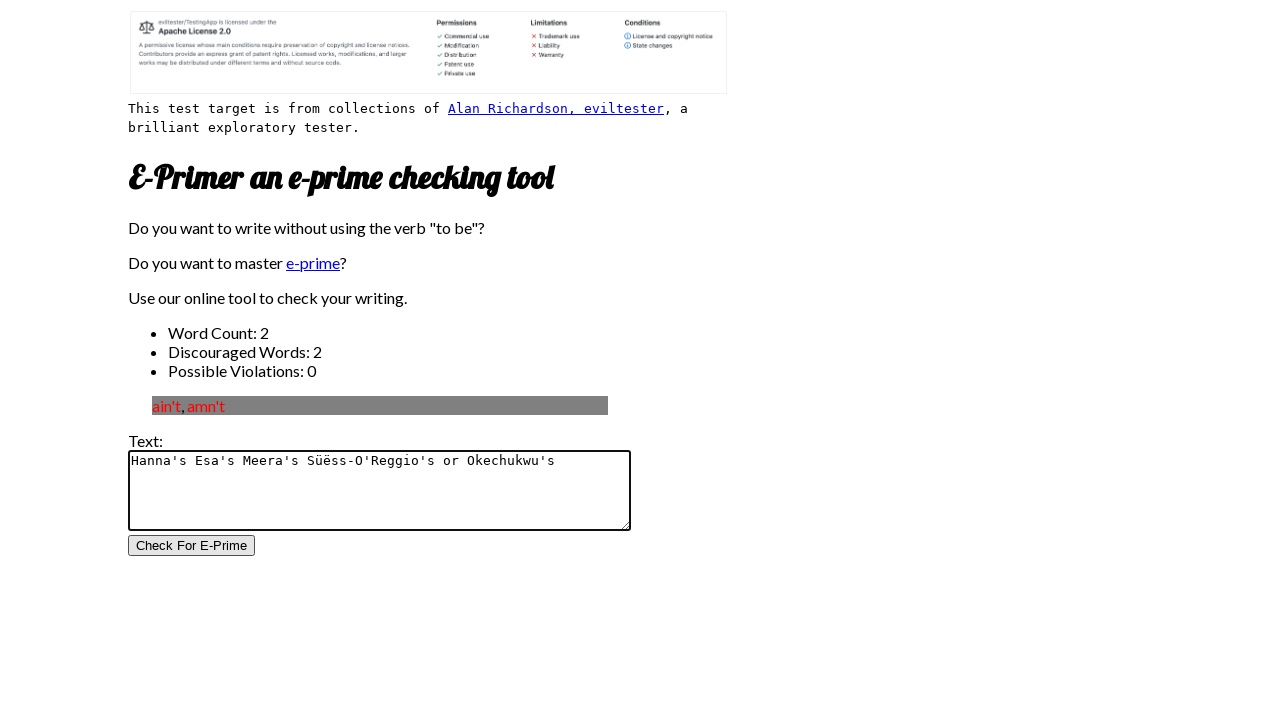

Clicked E-Prime checker button to analyze text at (192, 546) on #CheckForEPrimeButton
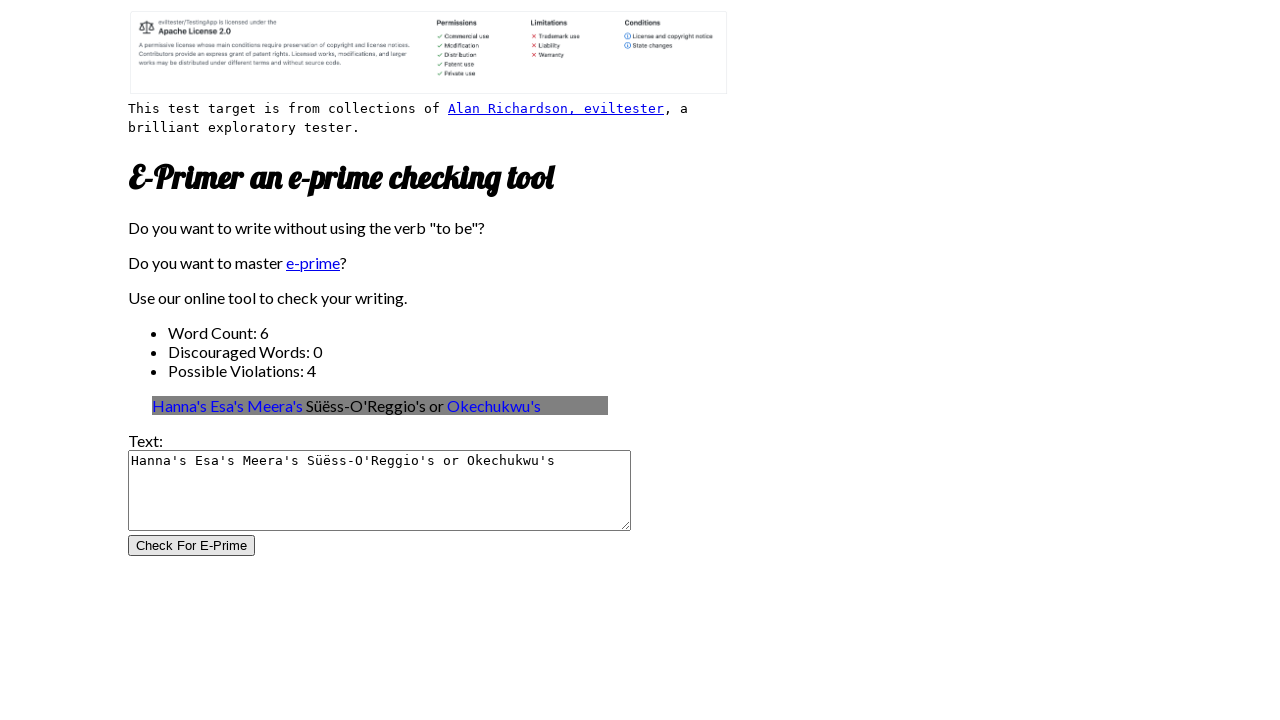

Results loaded - Expected word count: 6, discouraged: 0, violations: 4
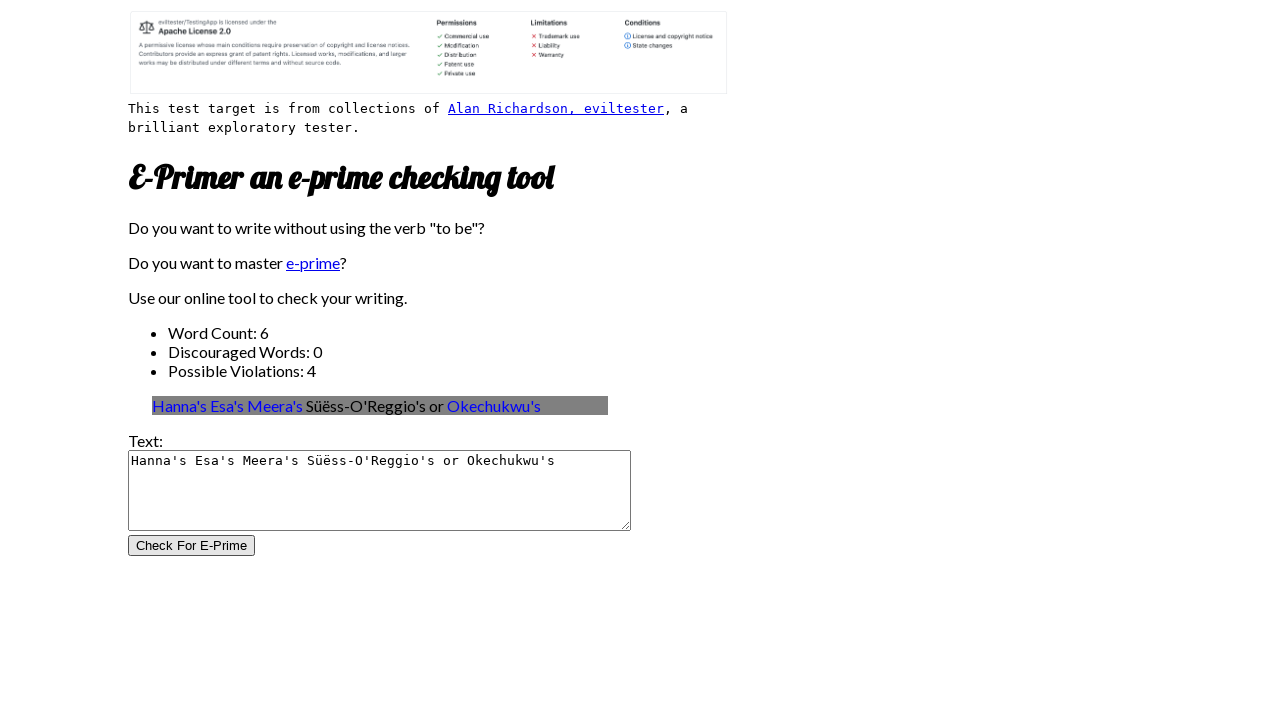

Cleared input text area for next test case on #inputtext
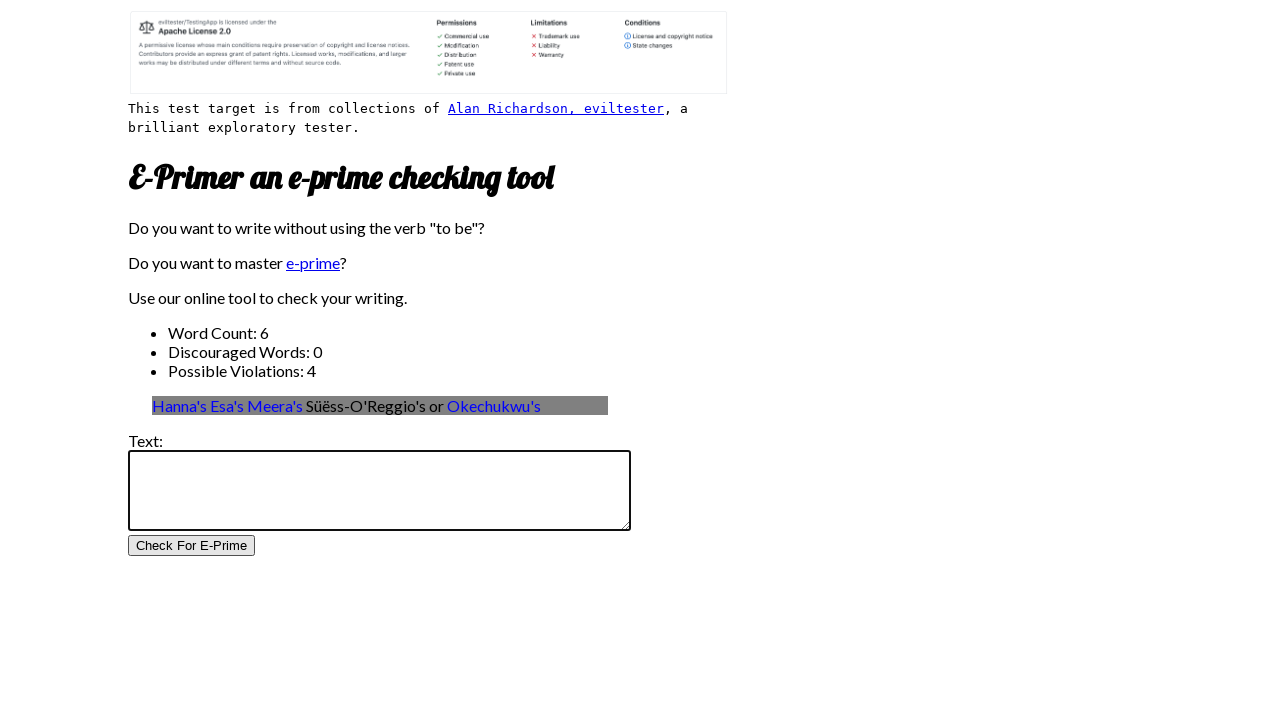

Filled input text area with test case: ''be'' on #inputtext
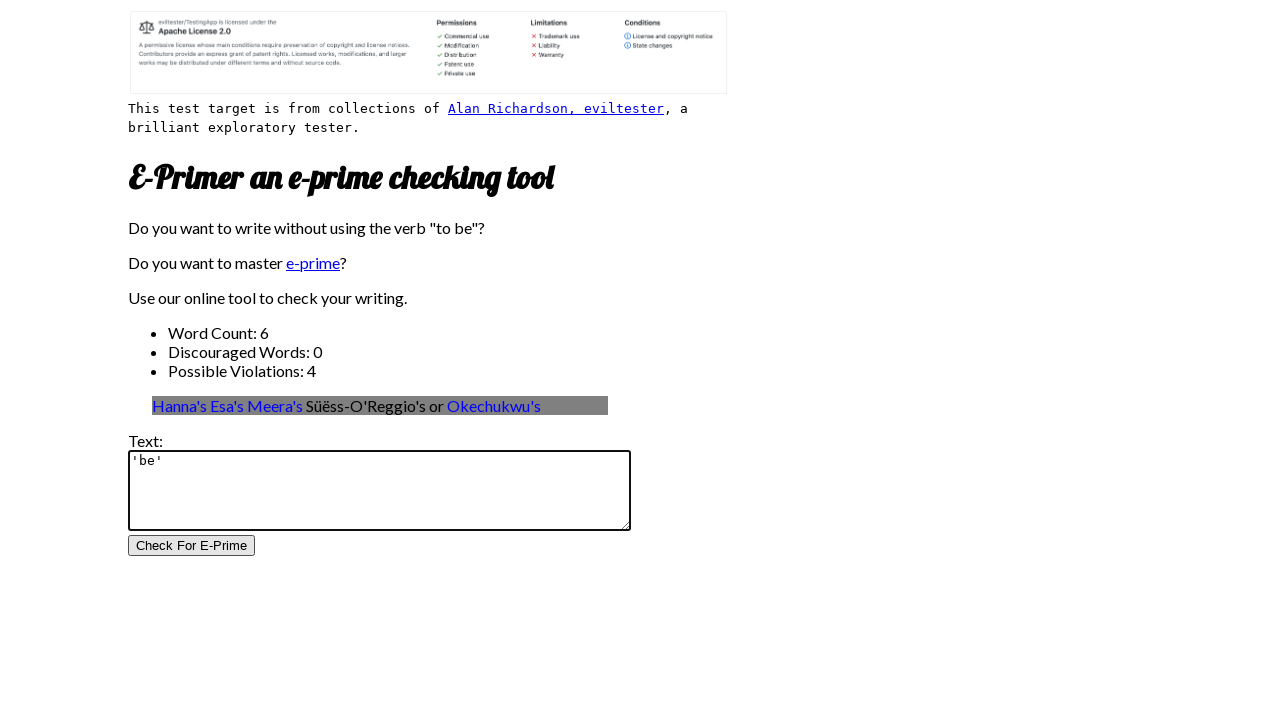

Clicked E-Prime checker button to analyze text at (192, 546) on #CheckForEPrimeButton
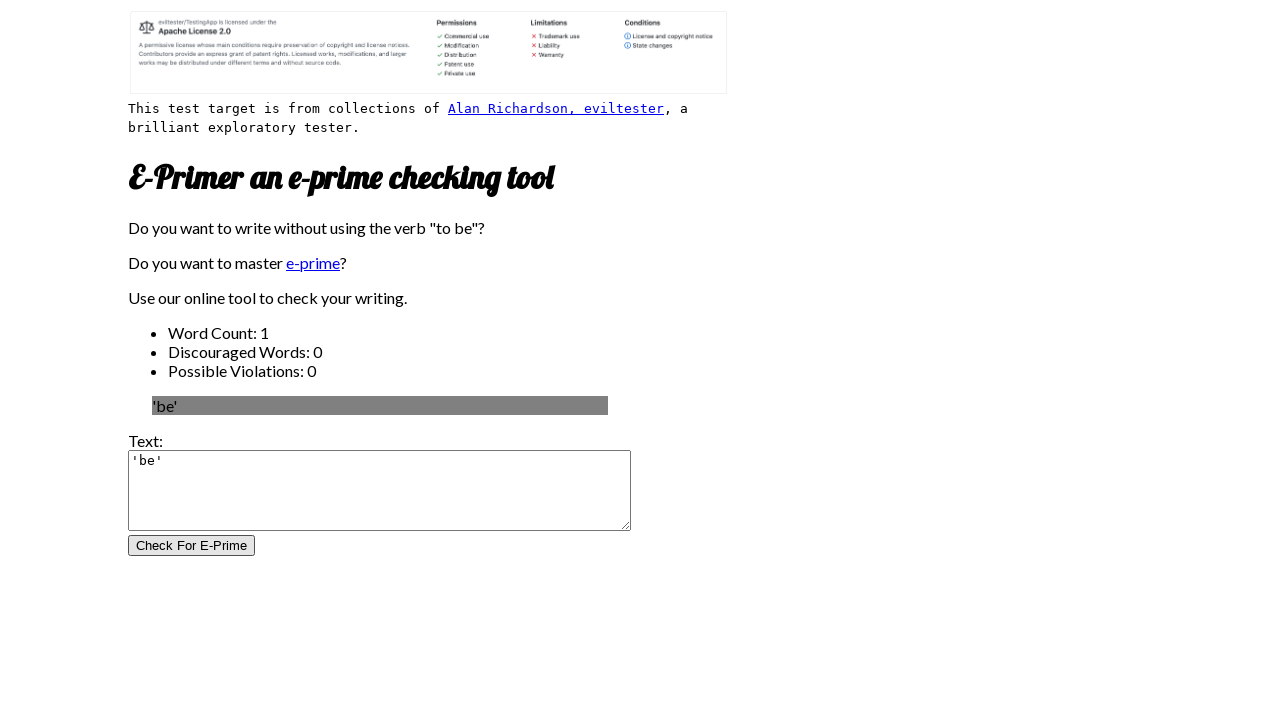

Results loaded - Expected word count: 1, discouraged: 0, violations: 0
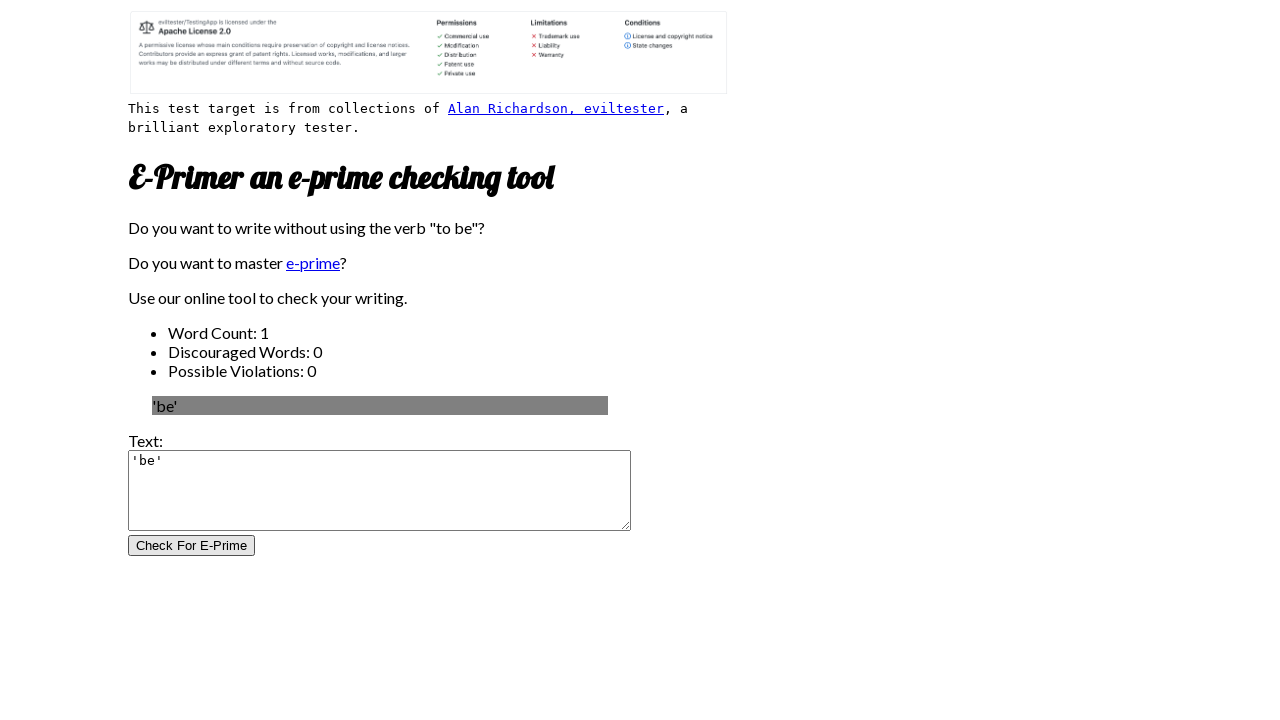

Cleared input text area for next test case on #inputtext
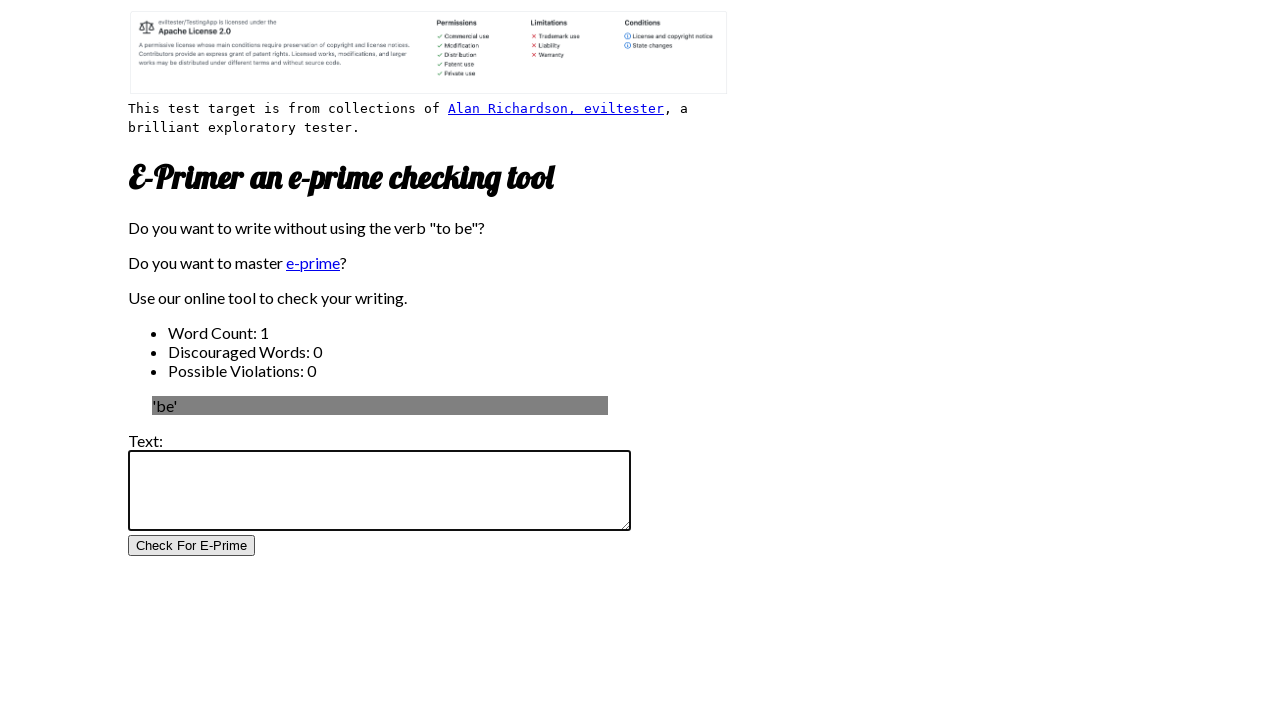

Filled input text area with test case: 'human being' on #inputtext
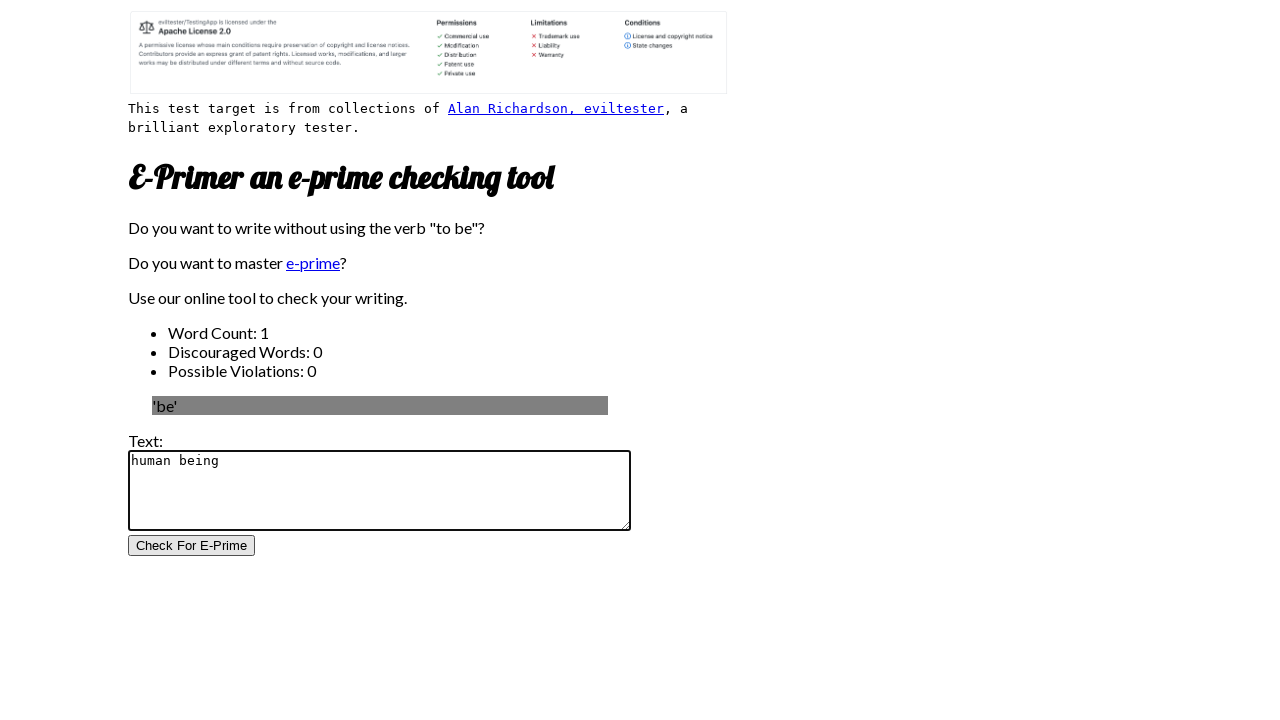

Clicked E-Prime checker button to analyze text at (192, 546) on #CheckForEPrimeButton
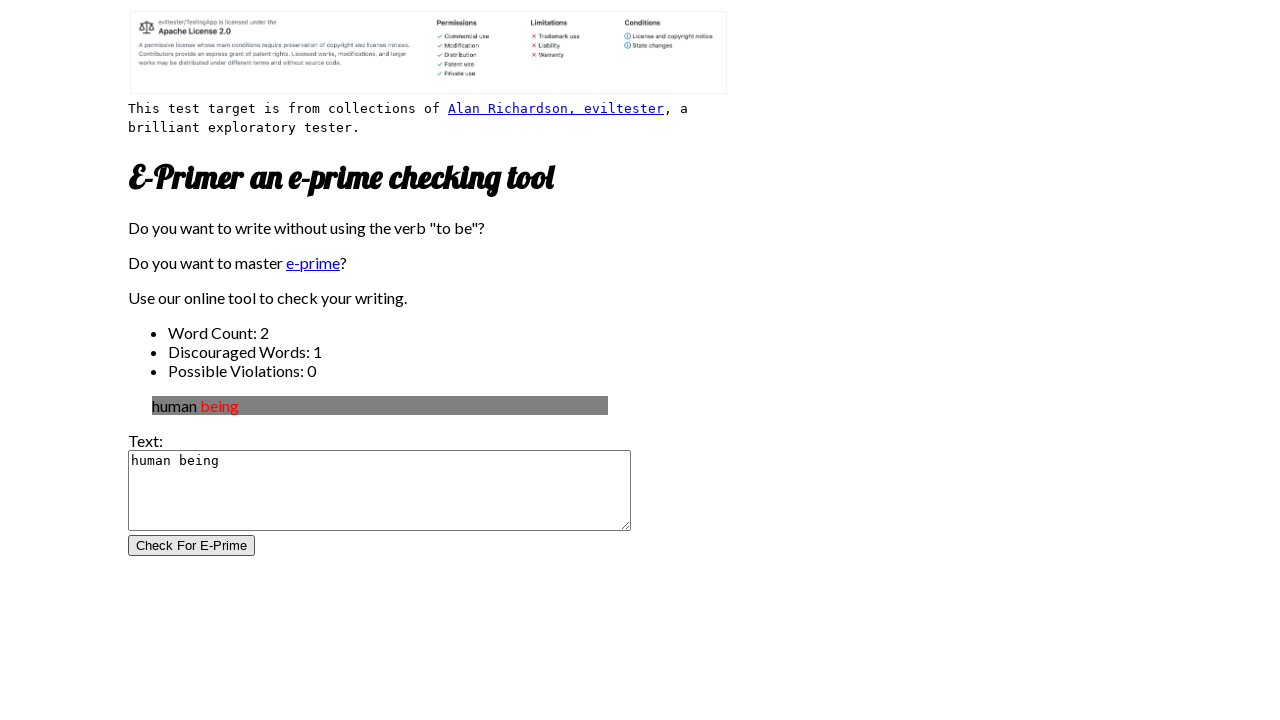

Results loaded - Expected word count: 2, discouraged: 1, violations: 0
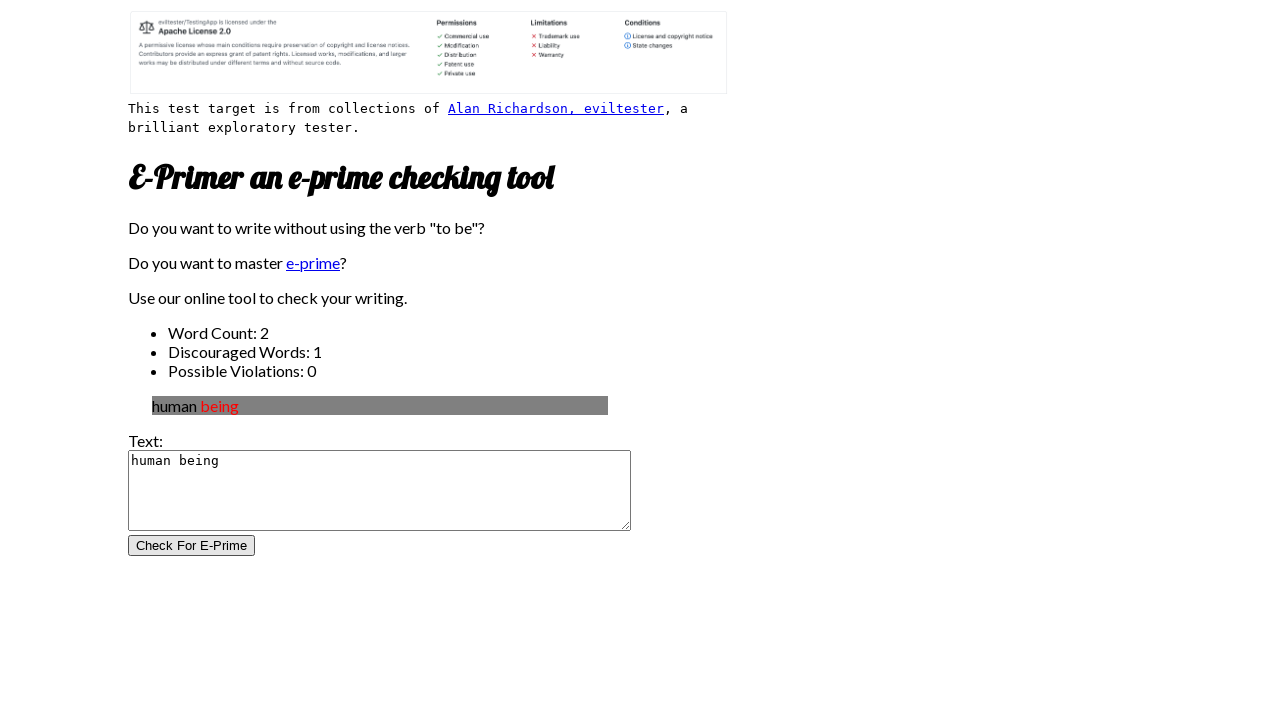

Cleared input text area for next test case on #inputtext
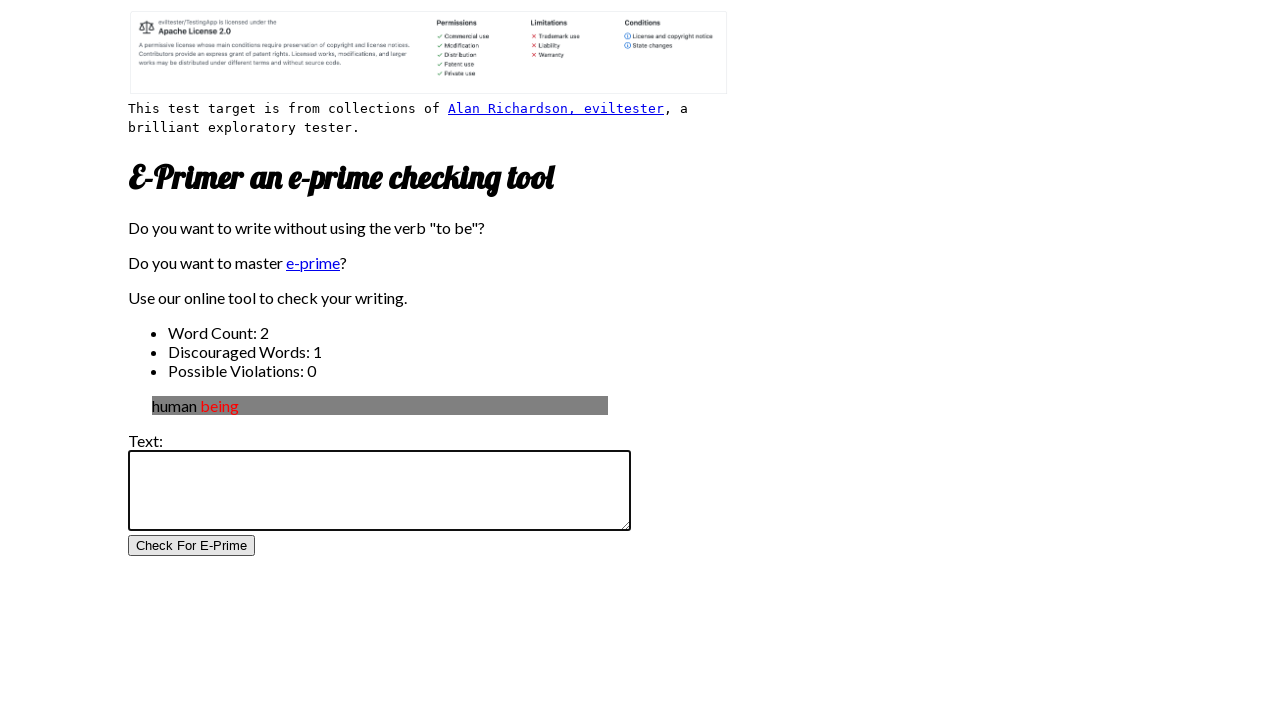

Filled input text area with test case: 'typewriter's apostrophe' on #inputtext
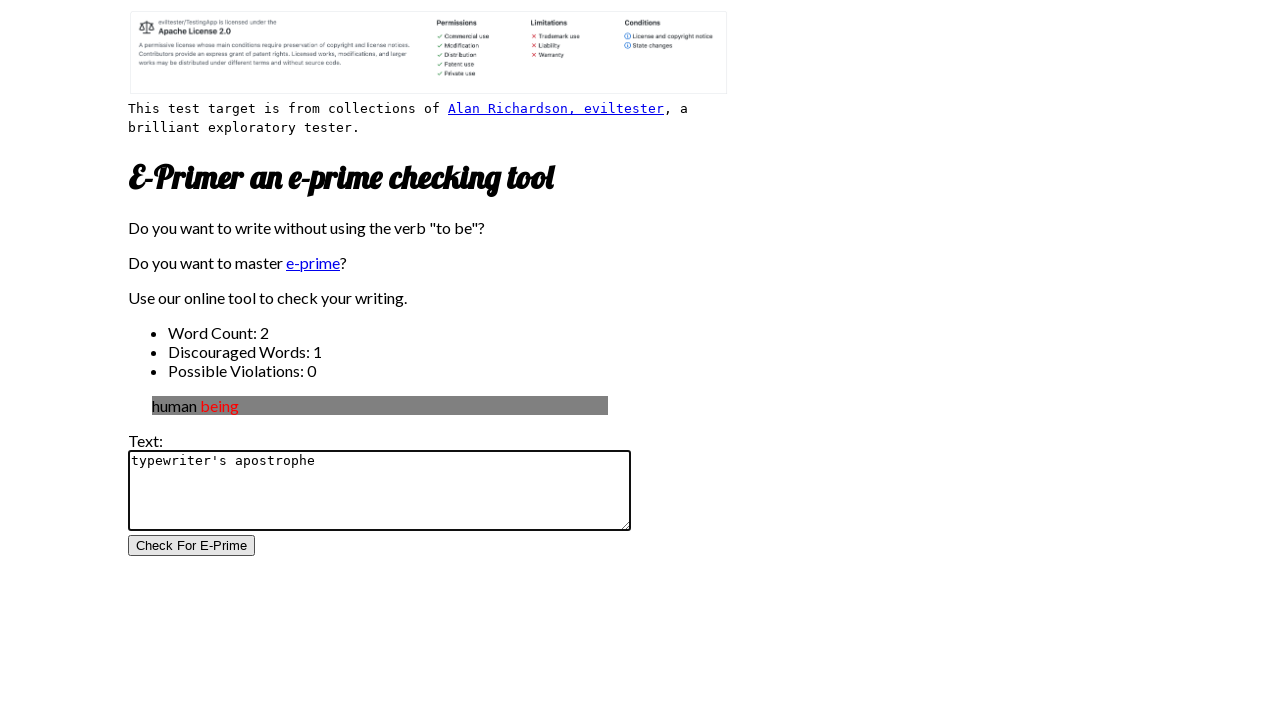

Clicked E-Prime checker button to analyze text at (192, 546) on #CheckForEPrimeButton
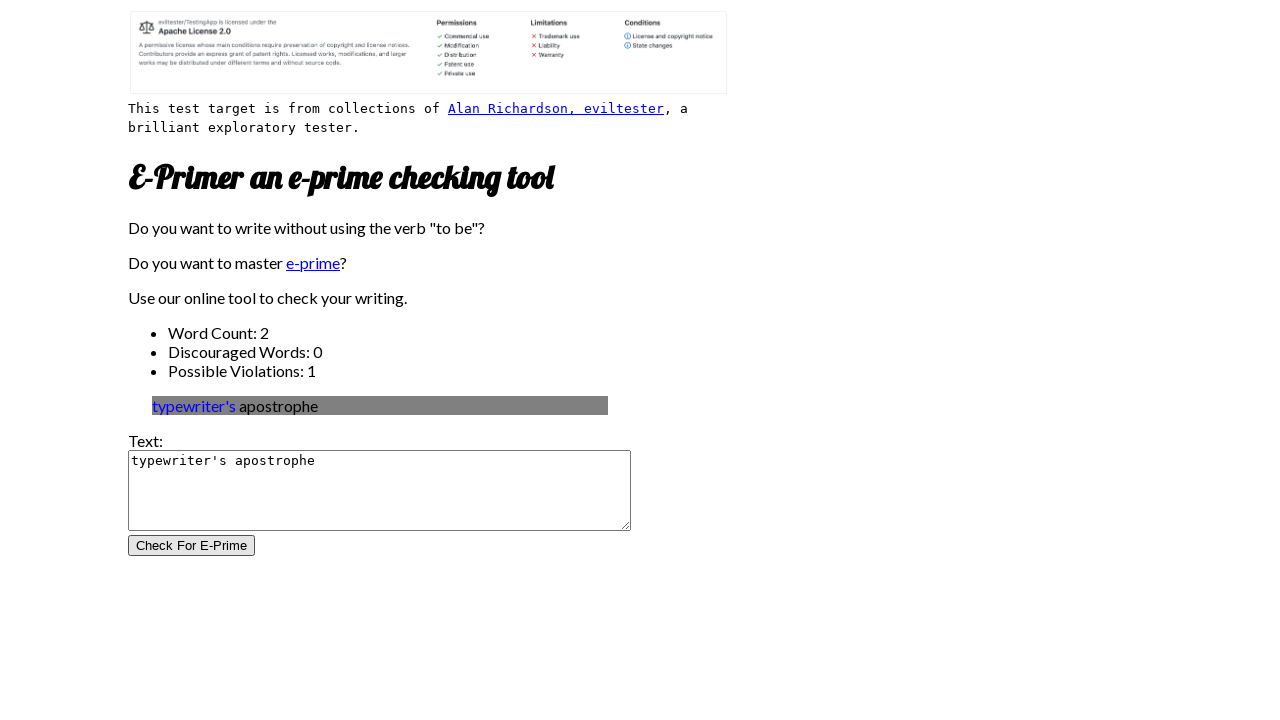

Results loaded - Expected word count: 2, discouraged: 0, violations: 1
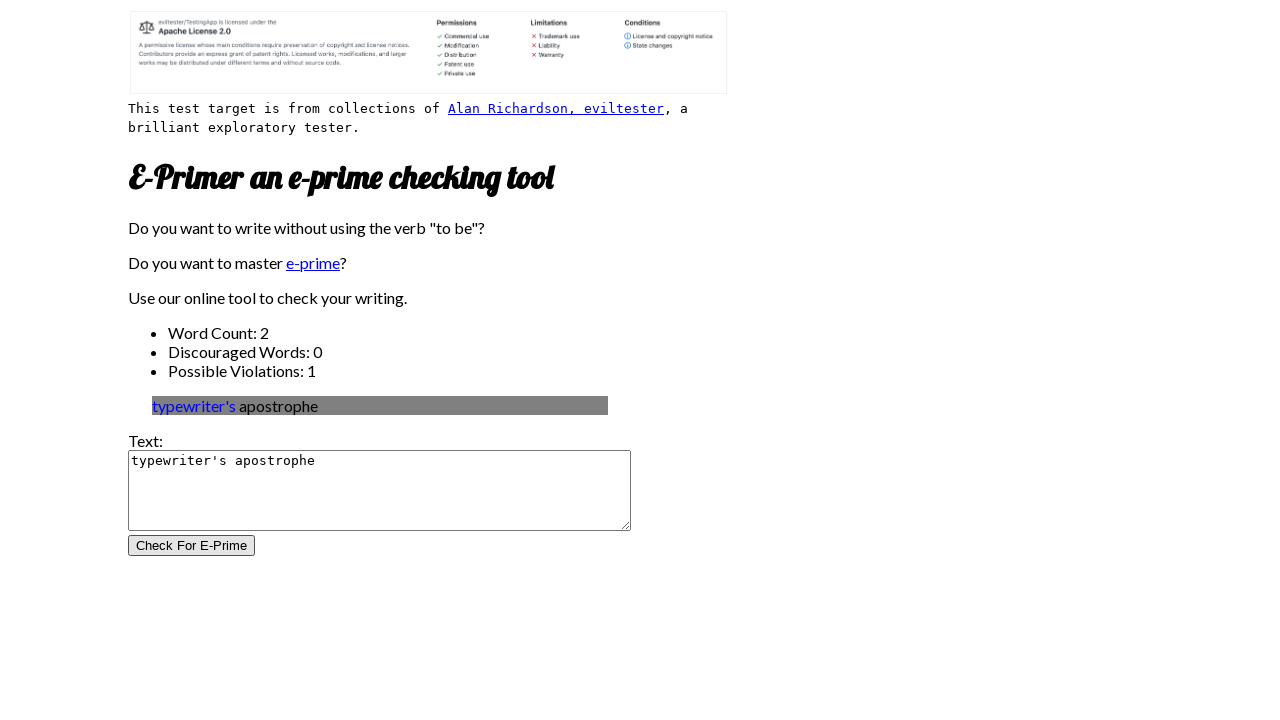

Cleared input text area for next test case on #inputtext
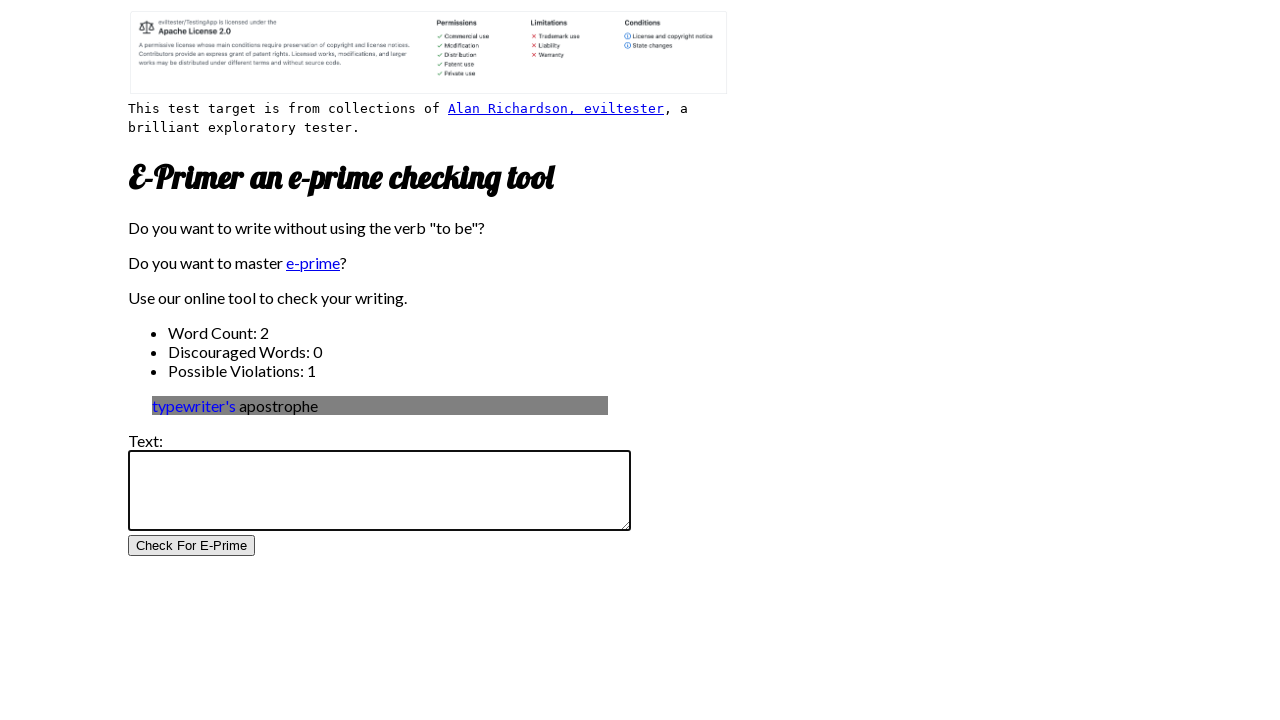

Filled input text area with test case: 'typesetter's apostrophe' on #inputtext
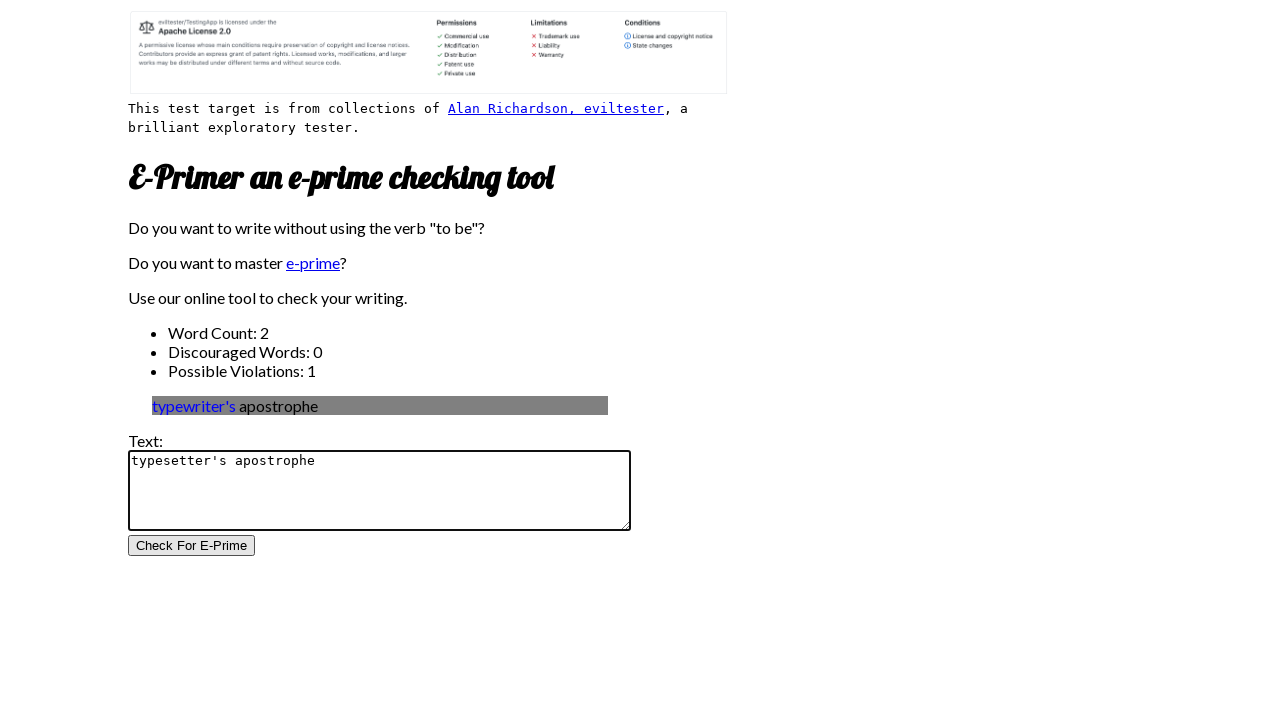

Clicked E-Prime checker button to analyze text at (192, 546) on #CheckForEPrimeButton
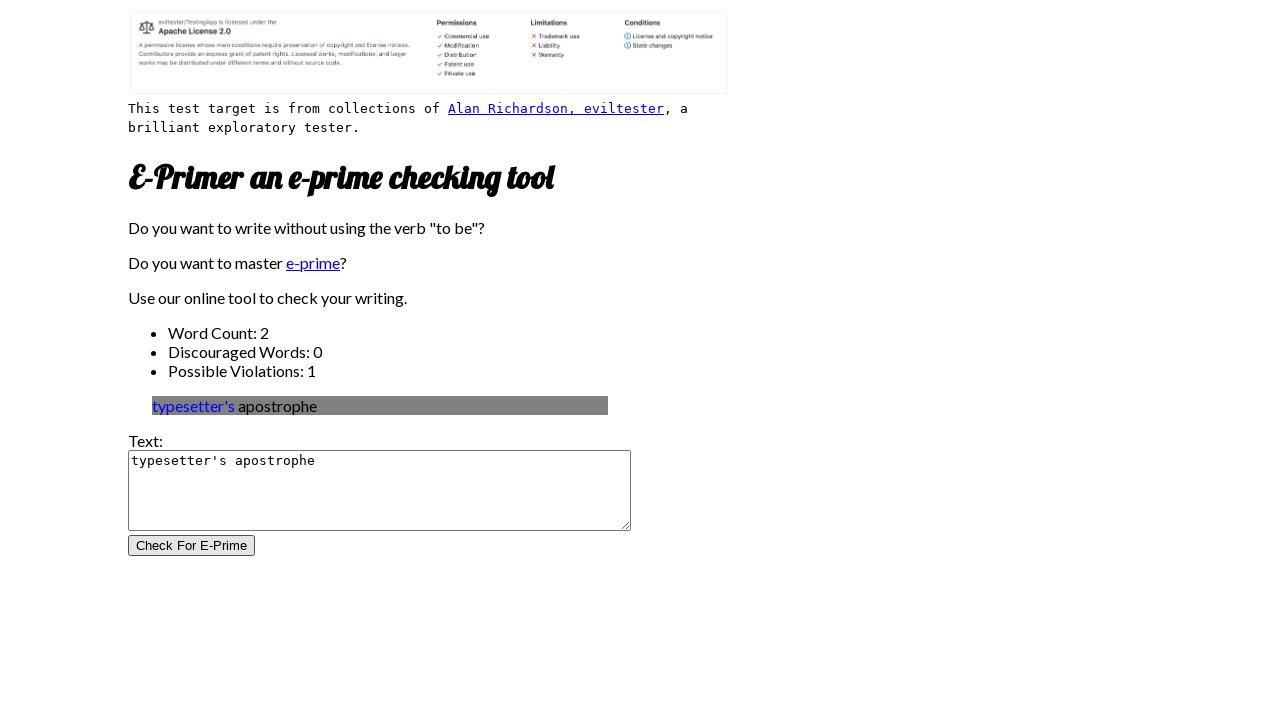

Results loaded - Expected word count: 2, discouraged: 0, violations: 0
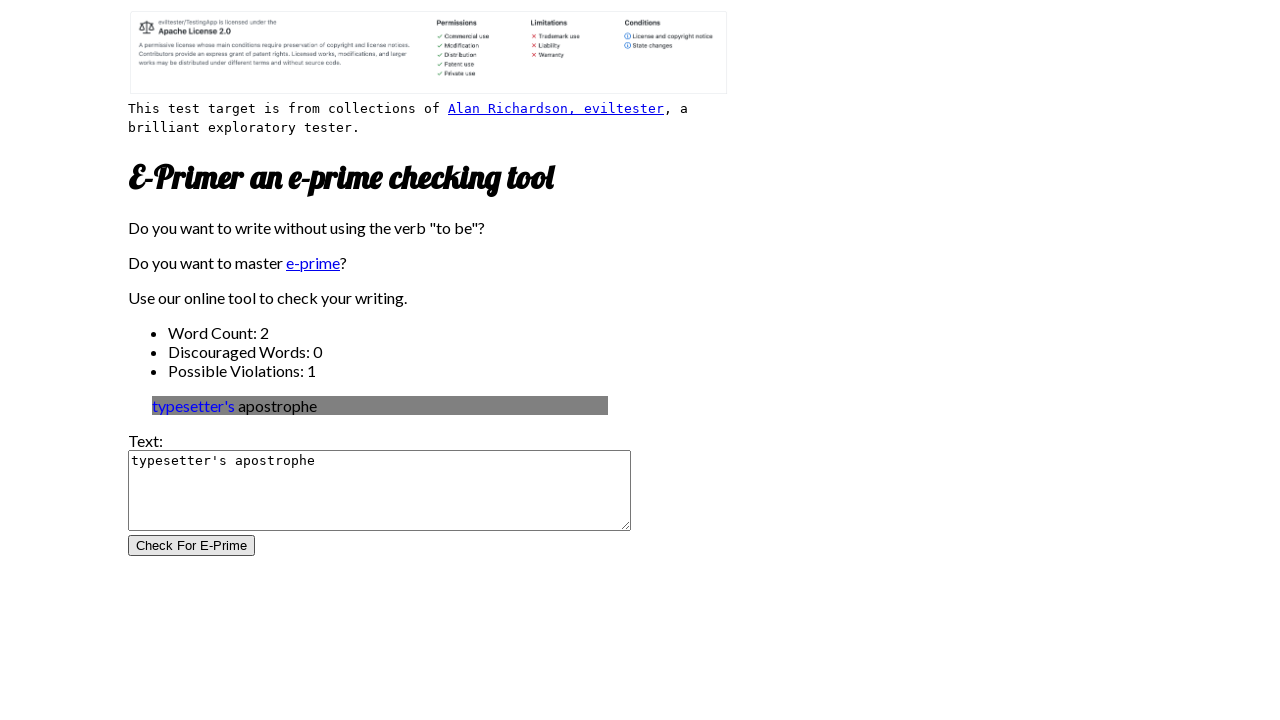

Cleared input text area for next test case on #inputtext
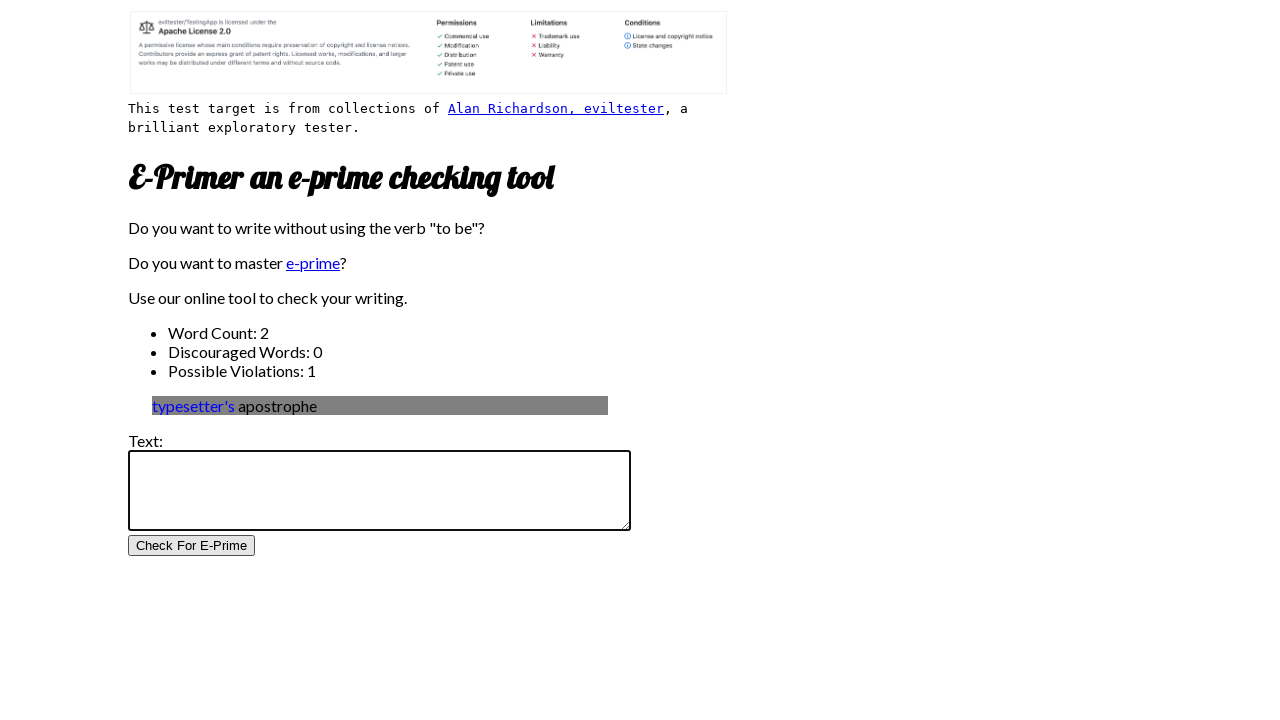

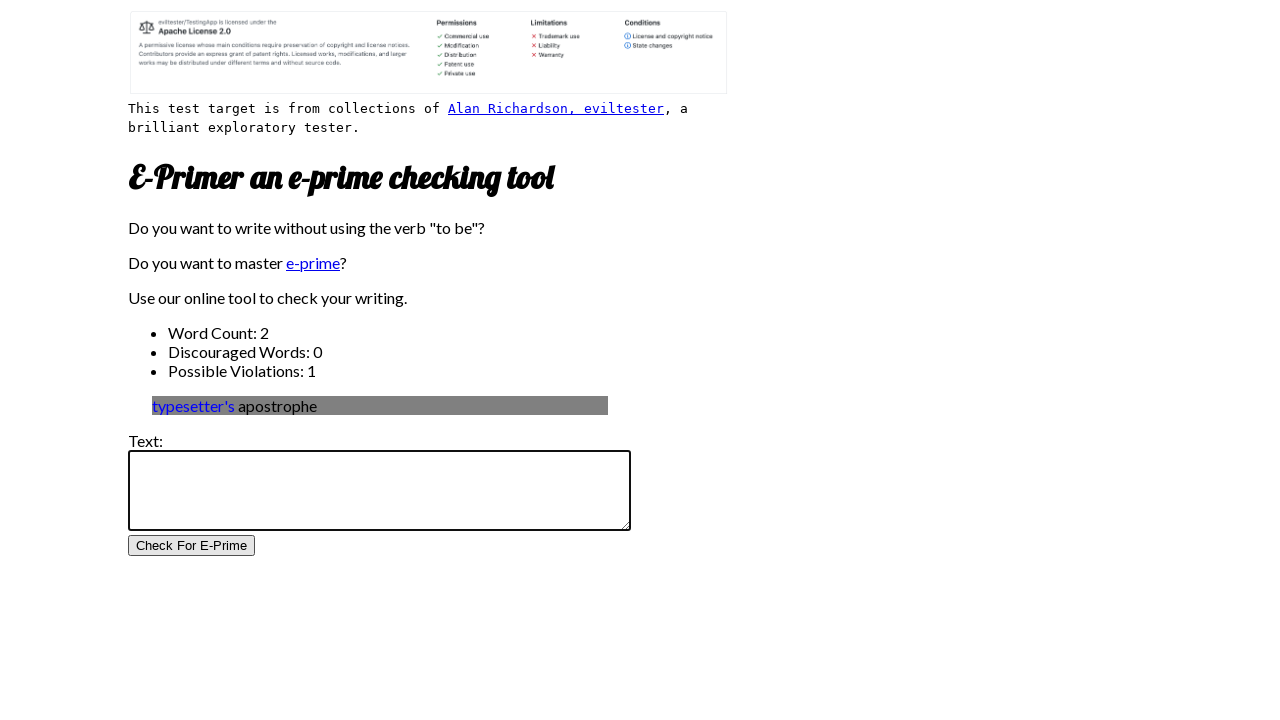